Tests a Brazilian state selector dropdown by iterating through all 27 states and verifying that selecting each state displays the corresponding IBGE code

Starting URL: https://artdsl.github.io/LocaliZAZ.js/

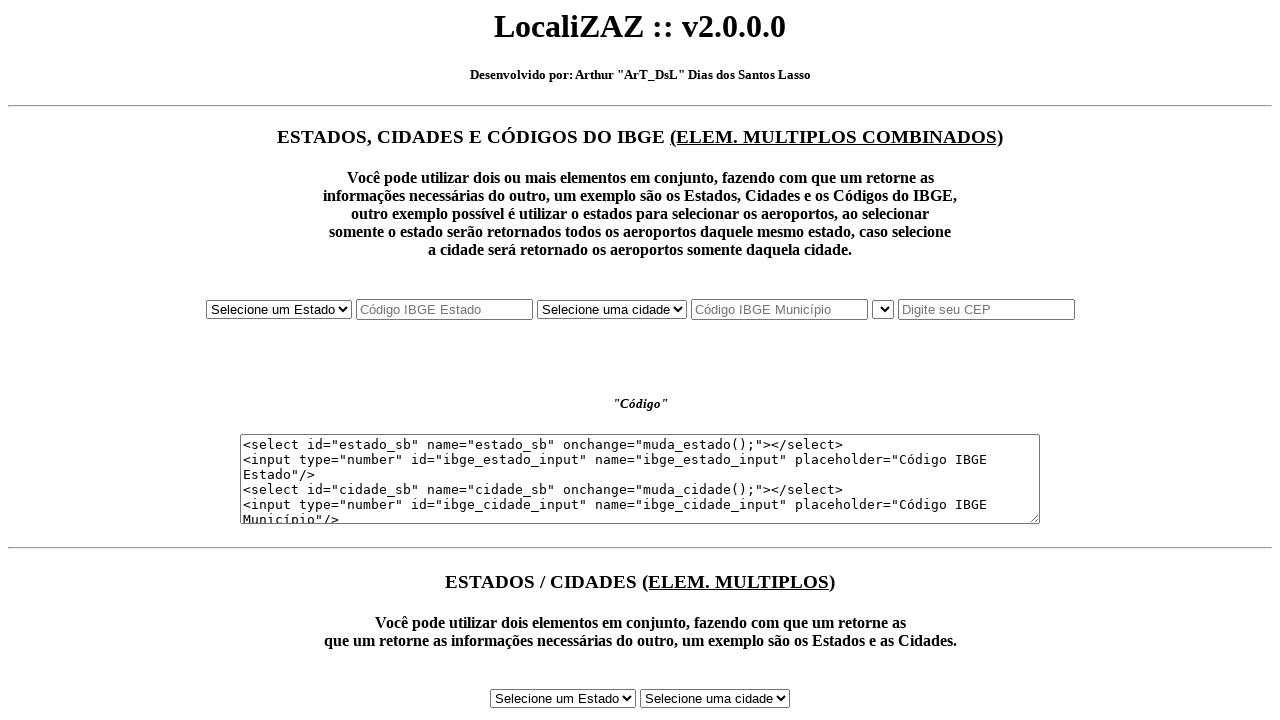

Waited for state dropdown selector to be available
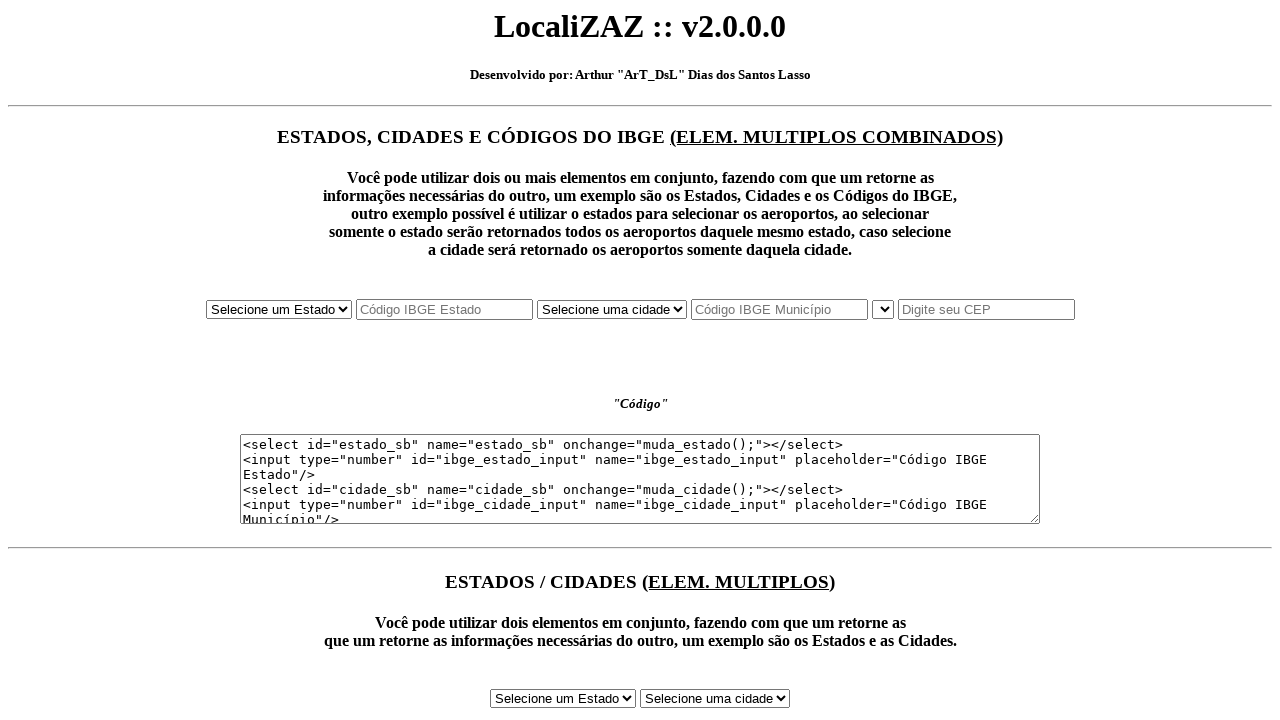

Clicked on the state dropdown to activate it at (278, 309) on #estado_sb
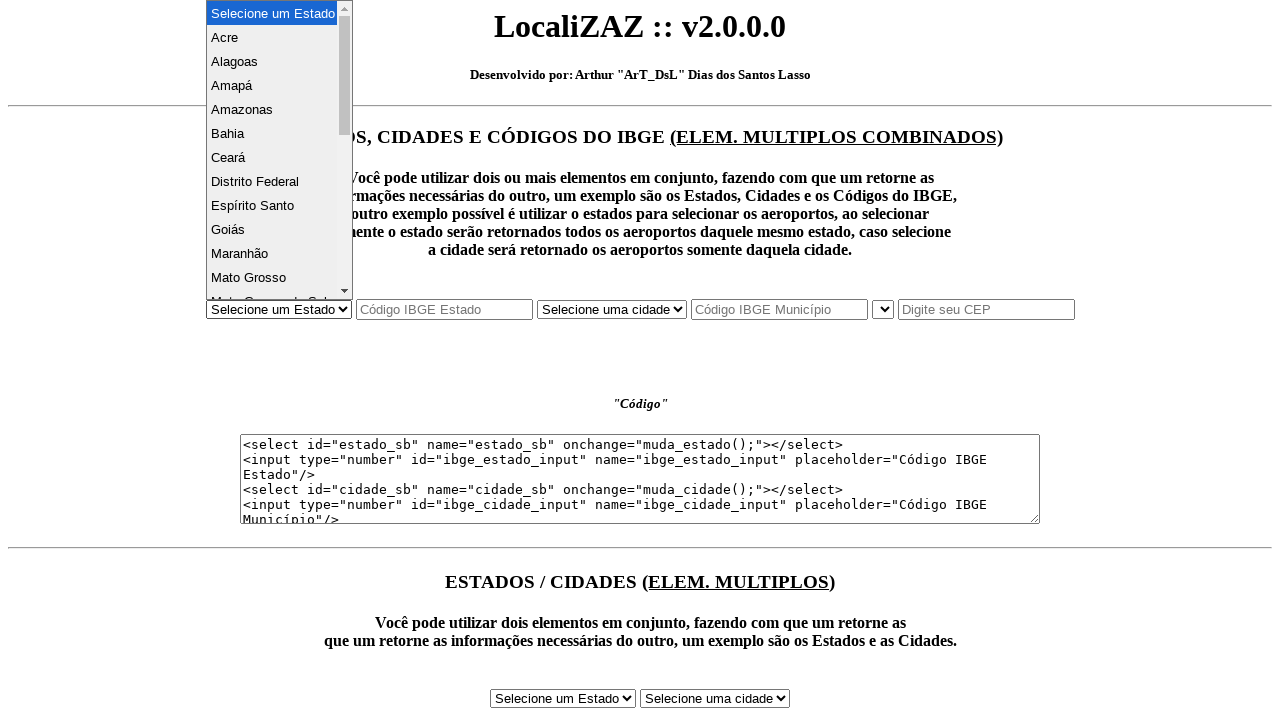

Selected state 'Acre' from dropdown by index 1 on #estado_sb
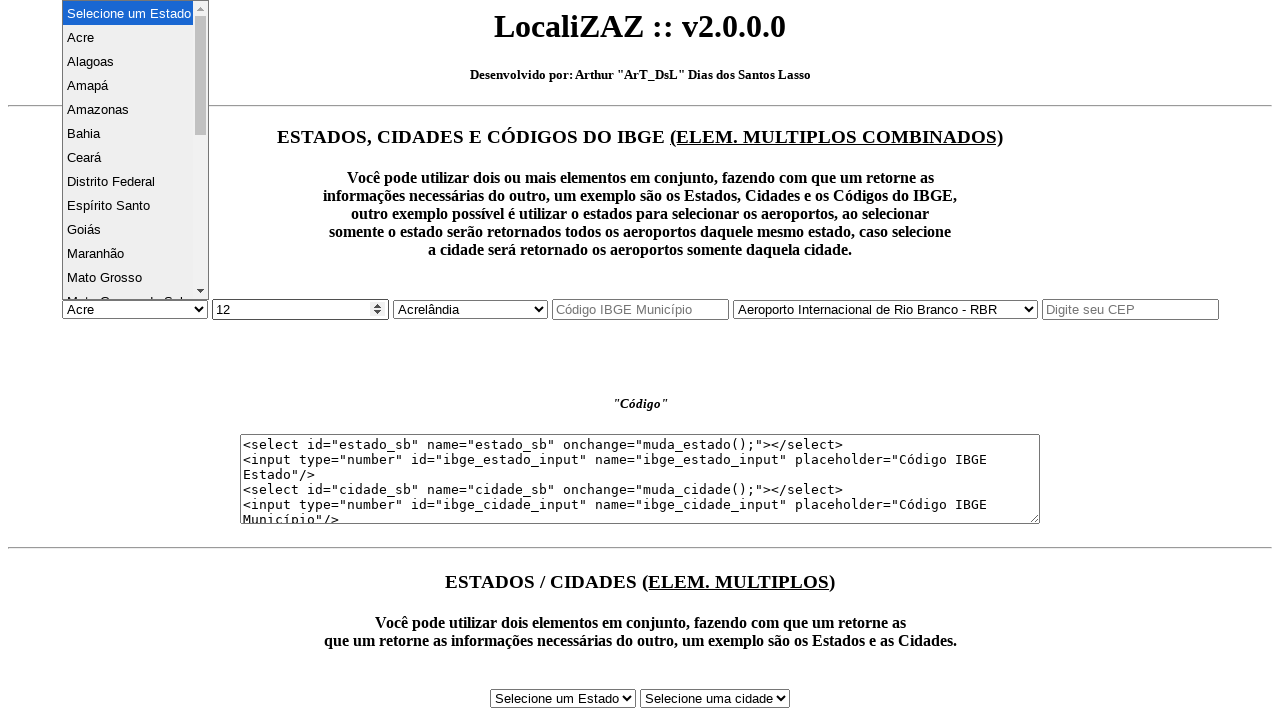

Waited 500ms for IBGE code to update after selecting Acre
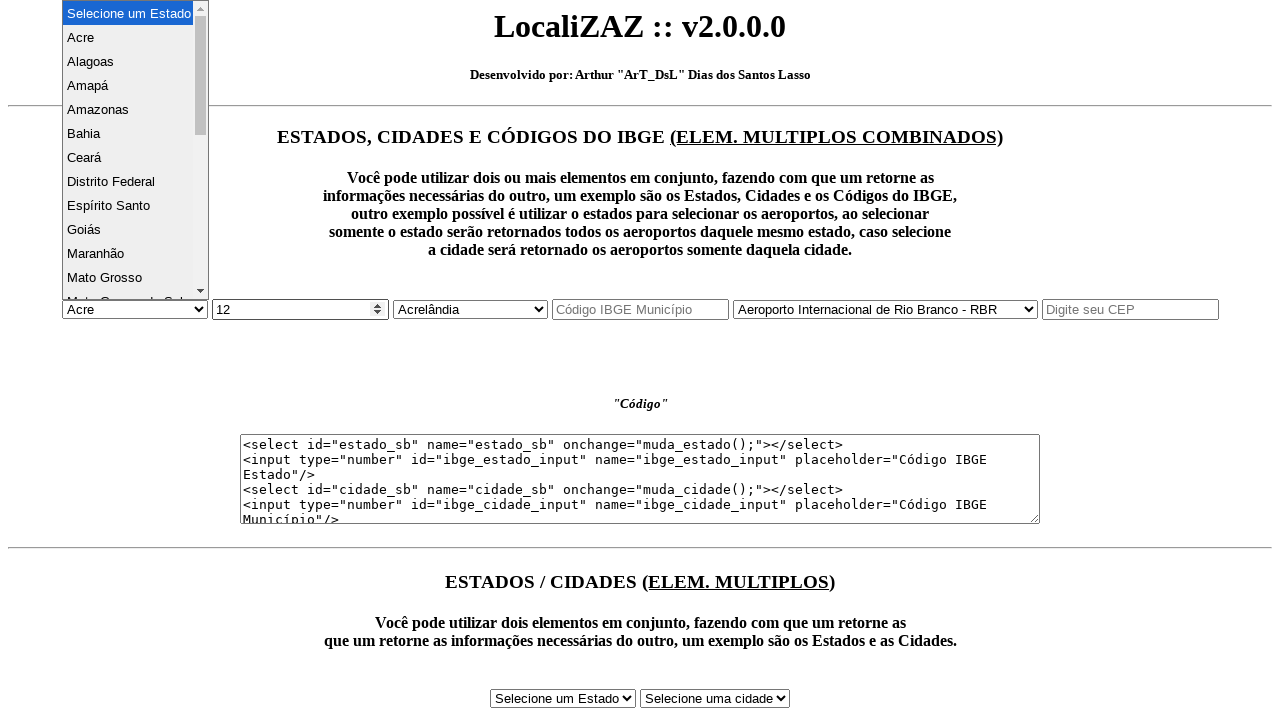

Selected state 'Alagoas' from dropdown by index 2 on #estado_sb
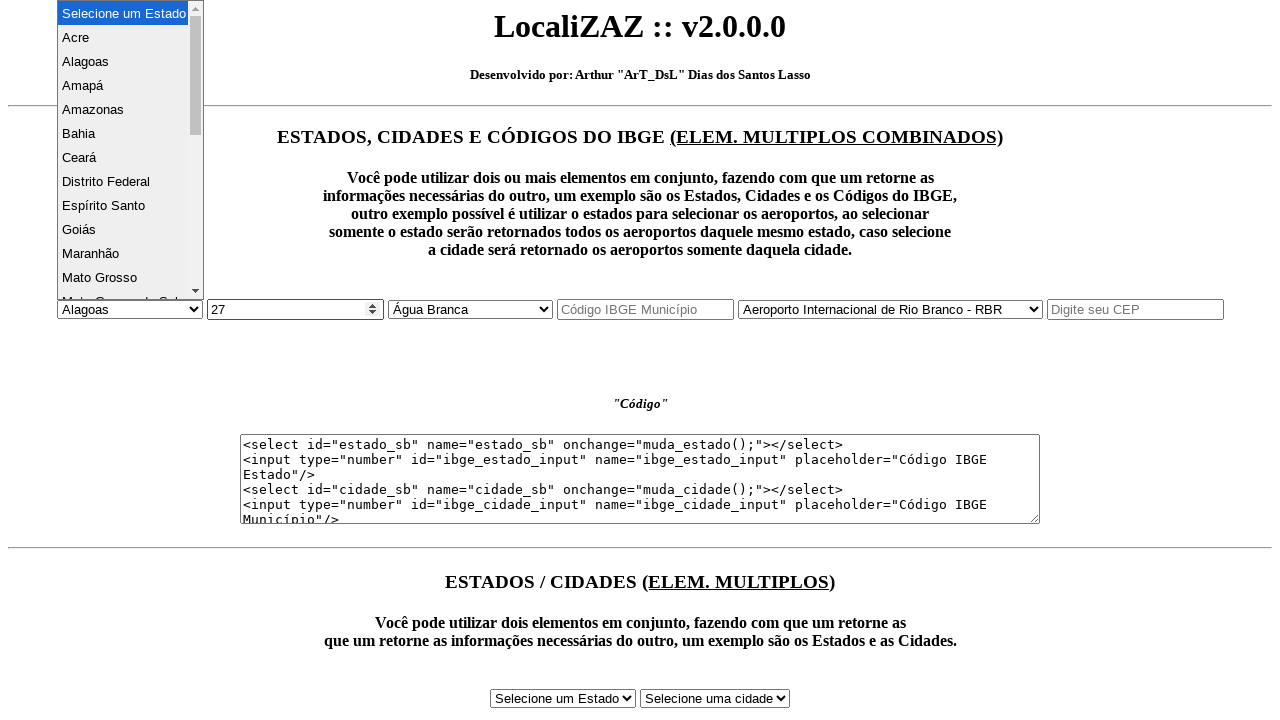

Waited 500ms for IBGE code to update after selecting Alagoas
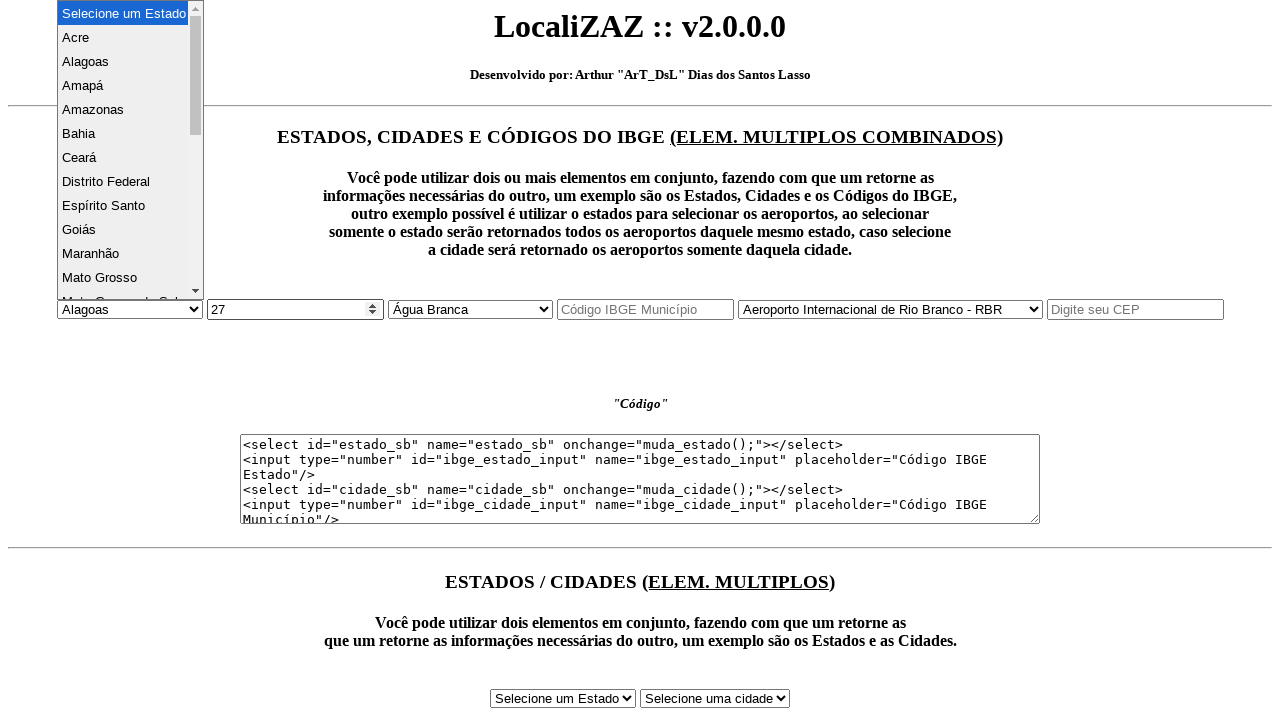

Selected state 'Amapá' from dropdown by index 3 on #estado_sb
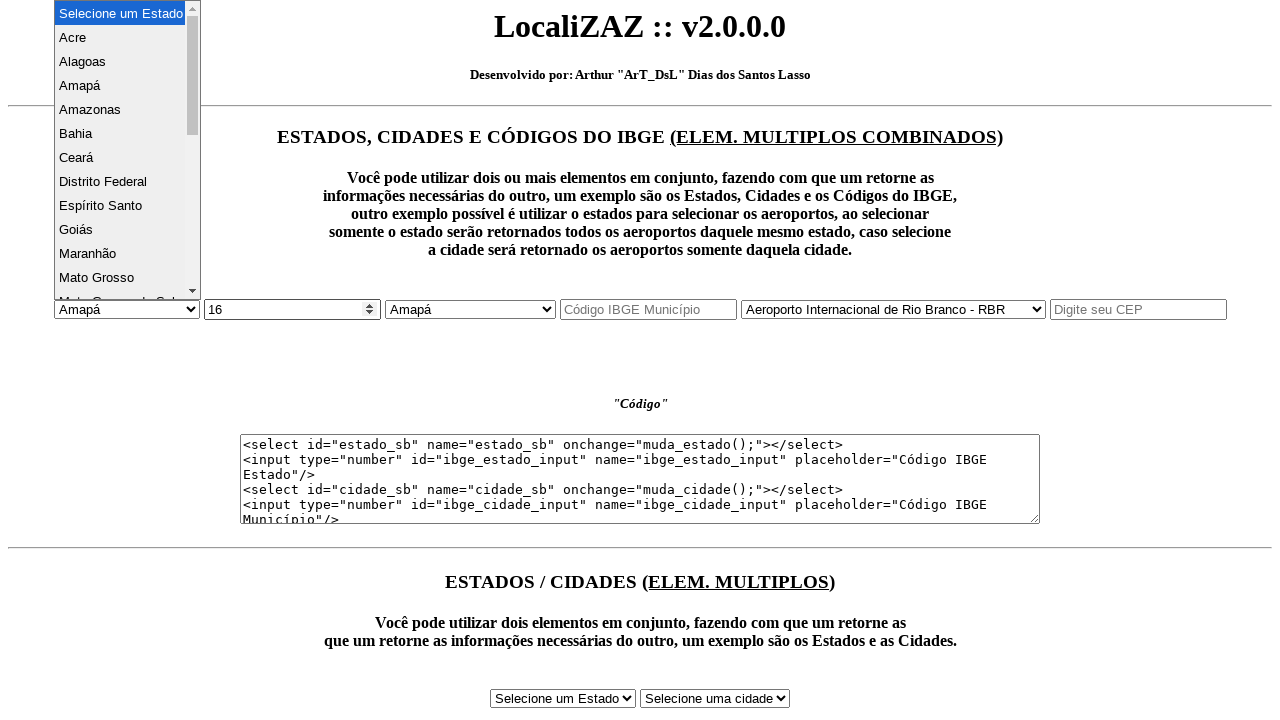

Waited 500ms for IBGE code to update after selecting Amapá
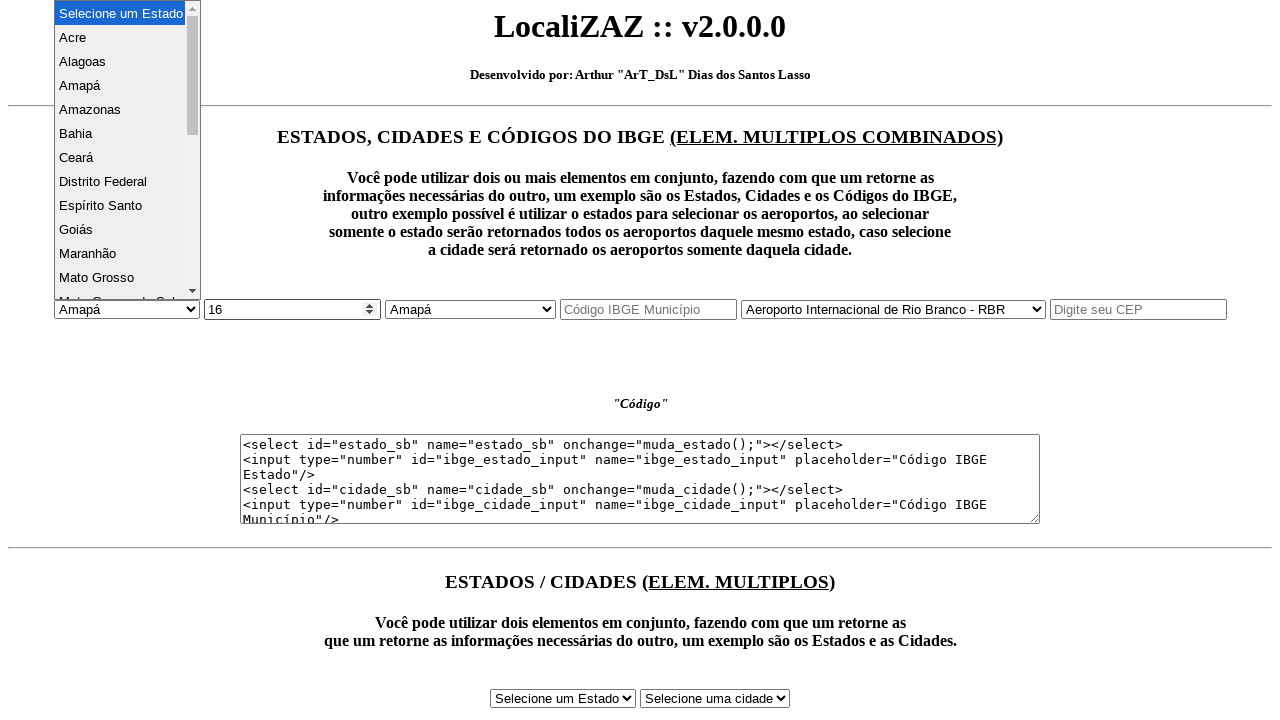

Selected state 'Amazonas' from dropdown by index 4 on #estado_sb
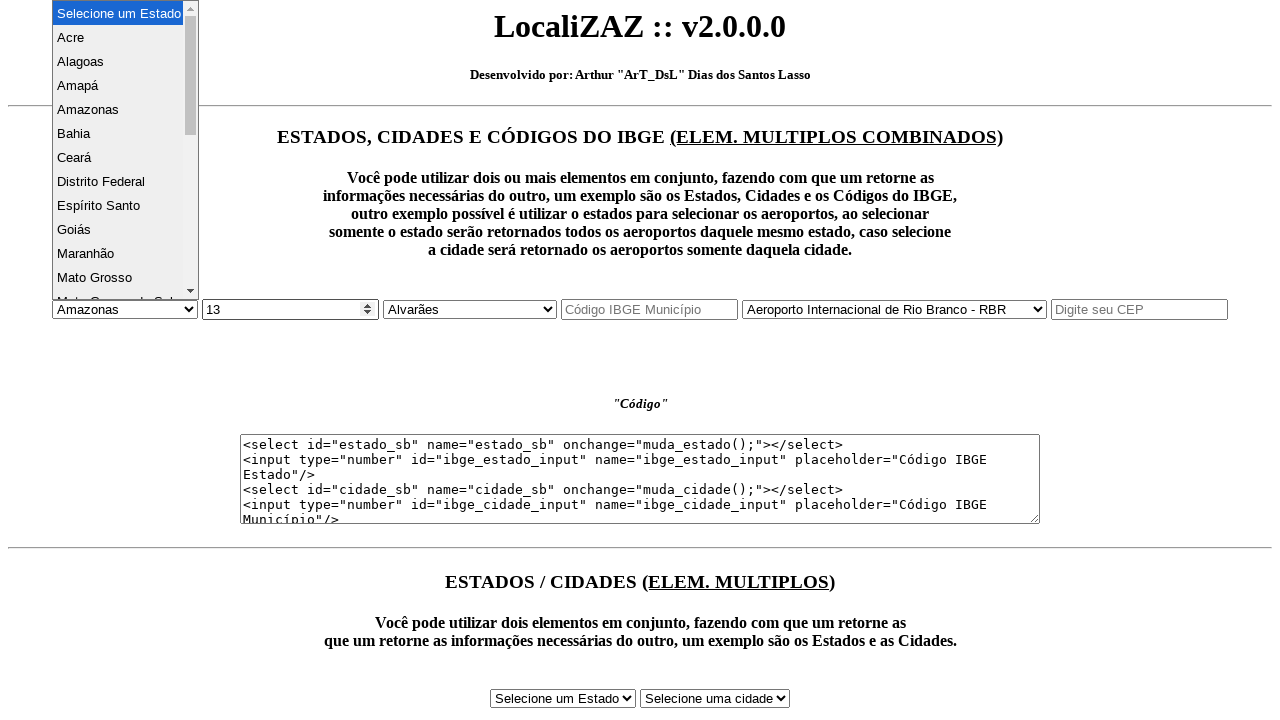

Waited 500ms for IBGE code to update after selecting Amazonas
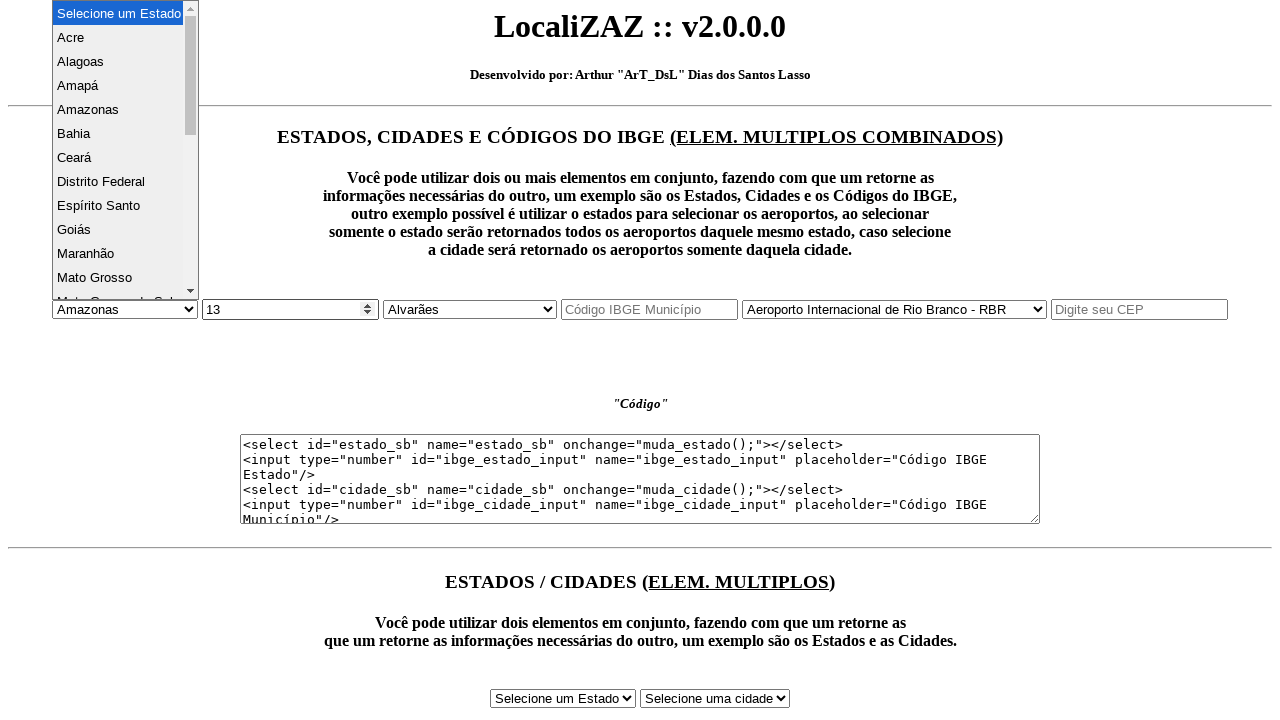

Selected state 'Bahia' from dropdown by index 5 on #estado_sb
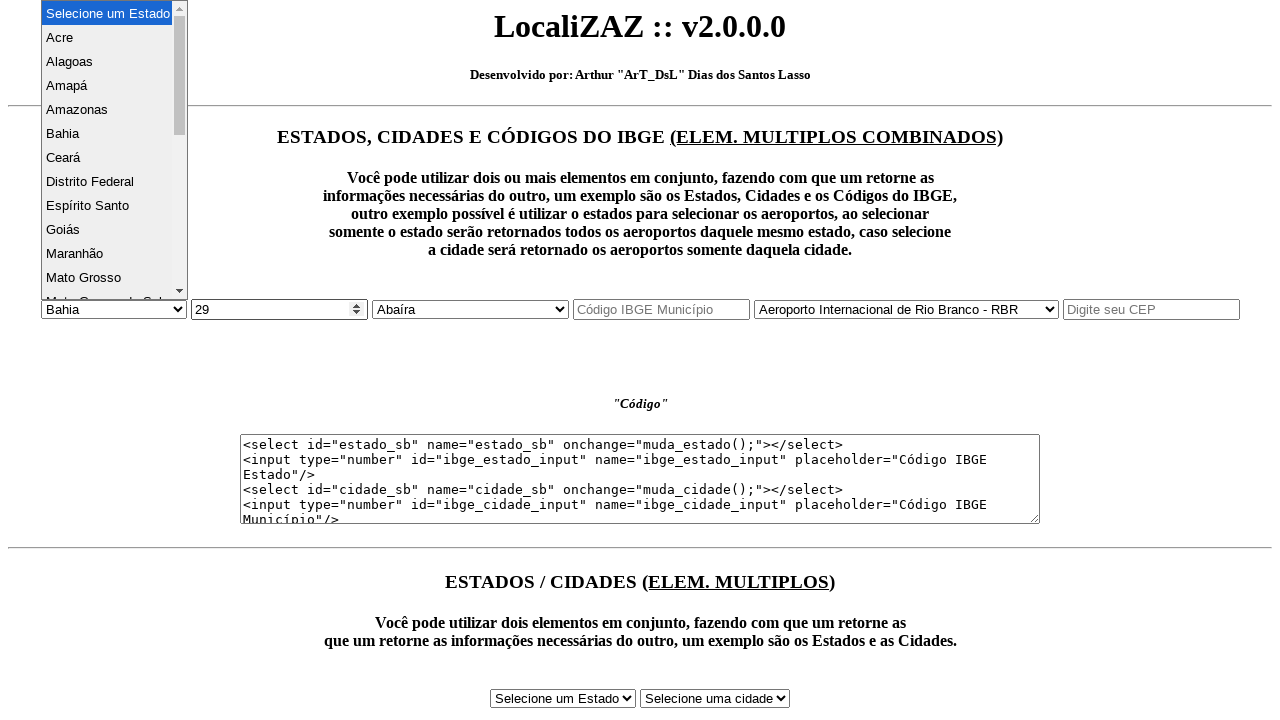

Waited 500ms for IBGE code to update after selecting Bahia
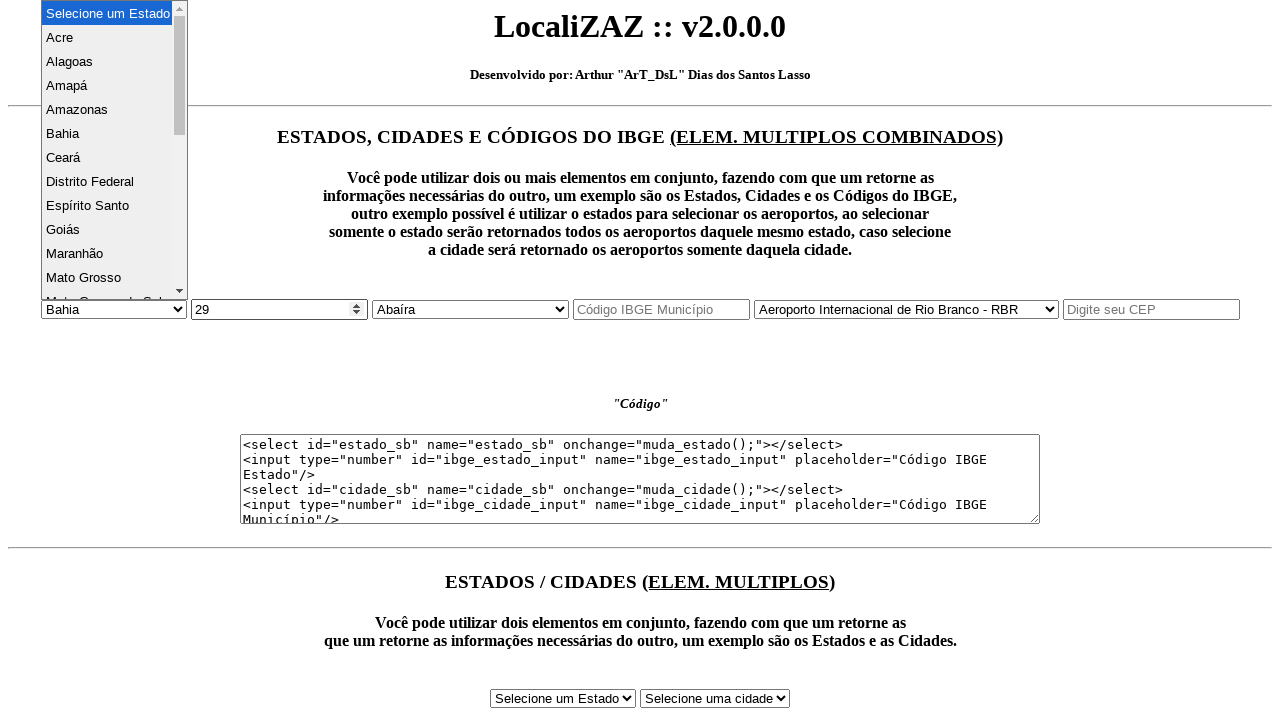

Selected state 'Ceará' from dropdown by index 6 on #estado_sb
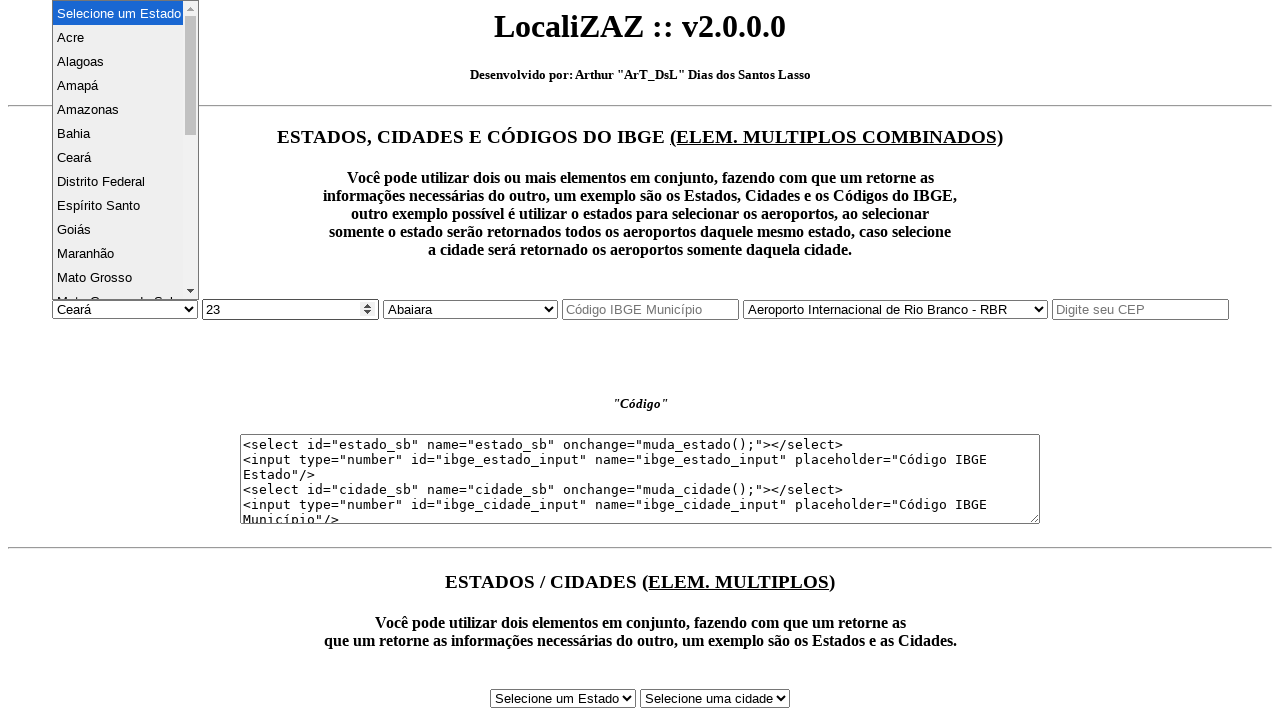

Waited 500ms for IBGE code to update after selecting Ceará
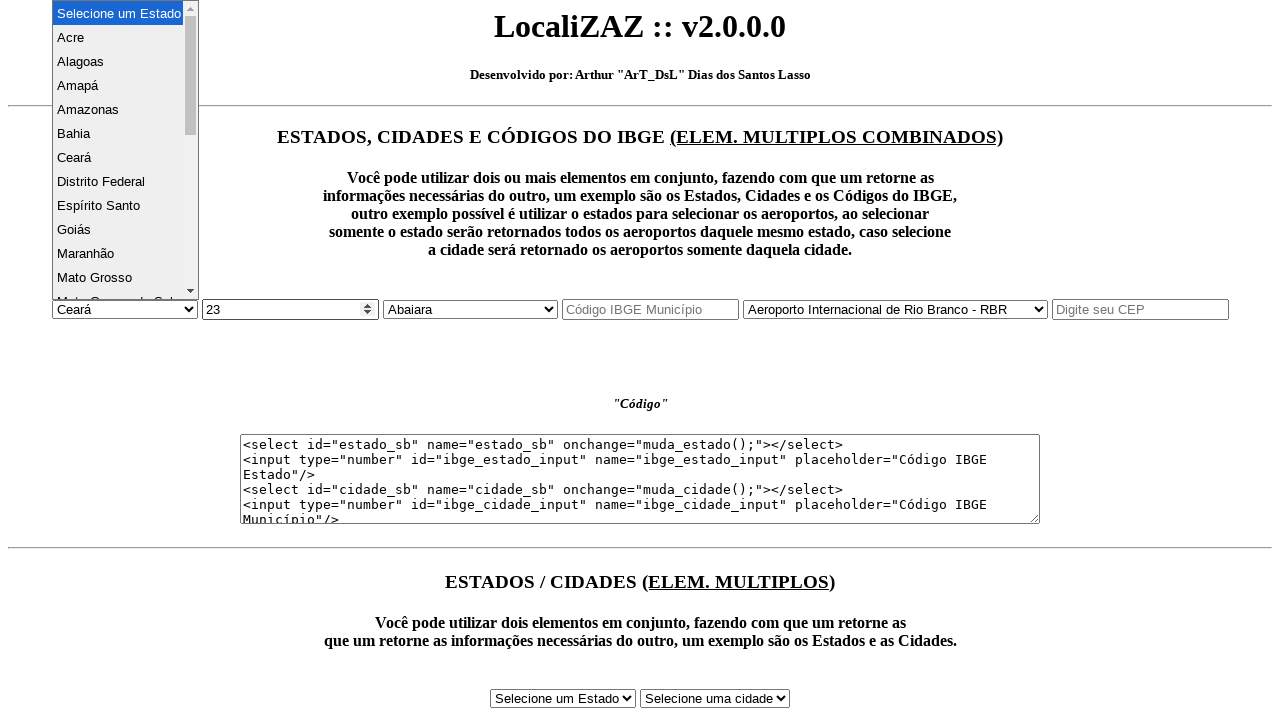

Selected state 'Distrito Federal' from dropdown by index 7 on #estado_sb
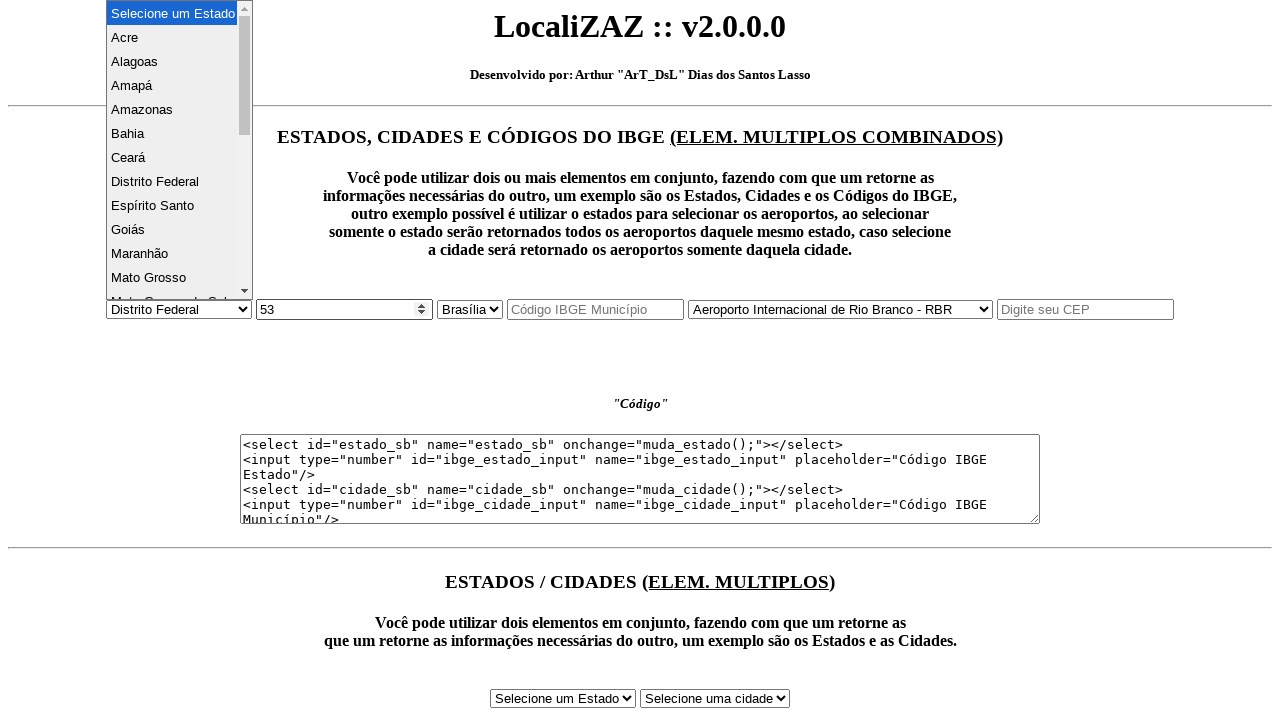

Waited 500ms for IBGE code to update after selecting Distrito Federal
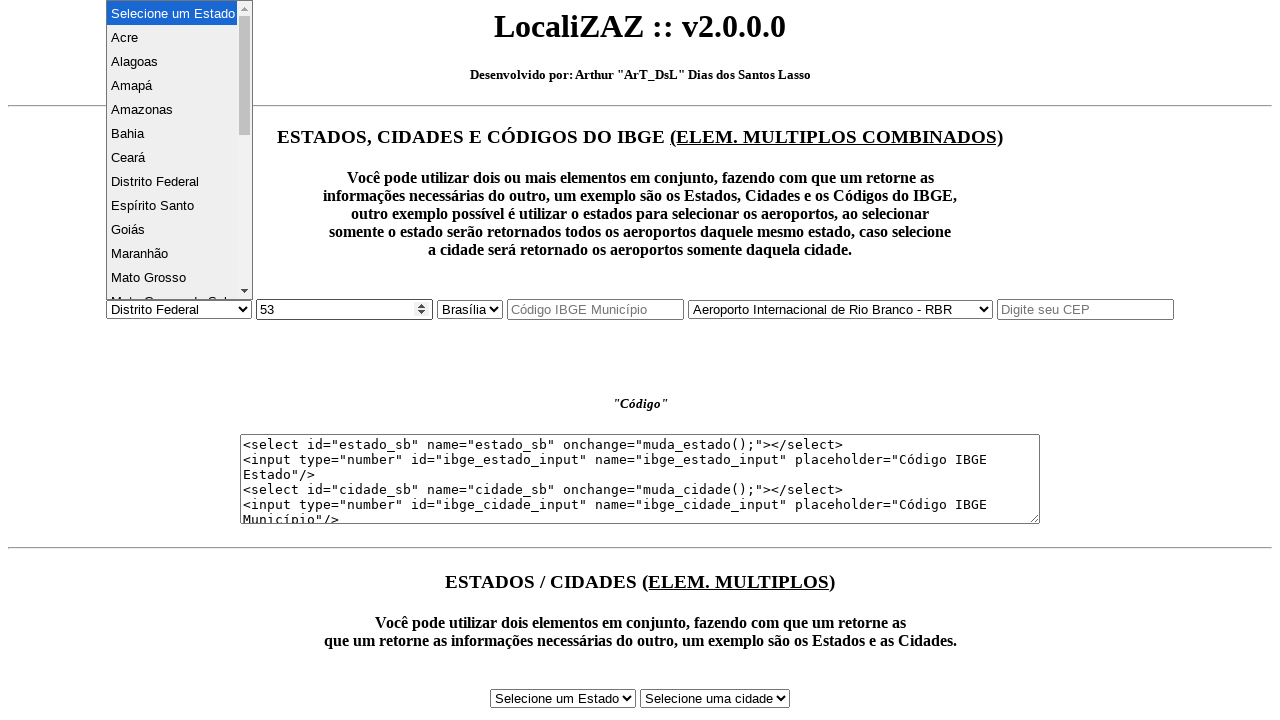

Selected state 'Espírito Santo' from dropdown by index 8 on #estado_sb
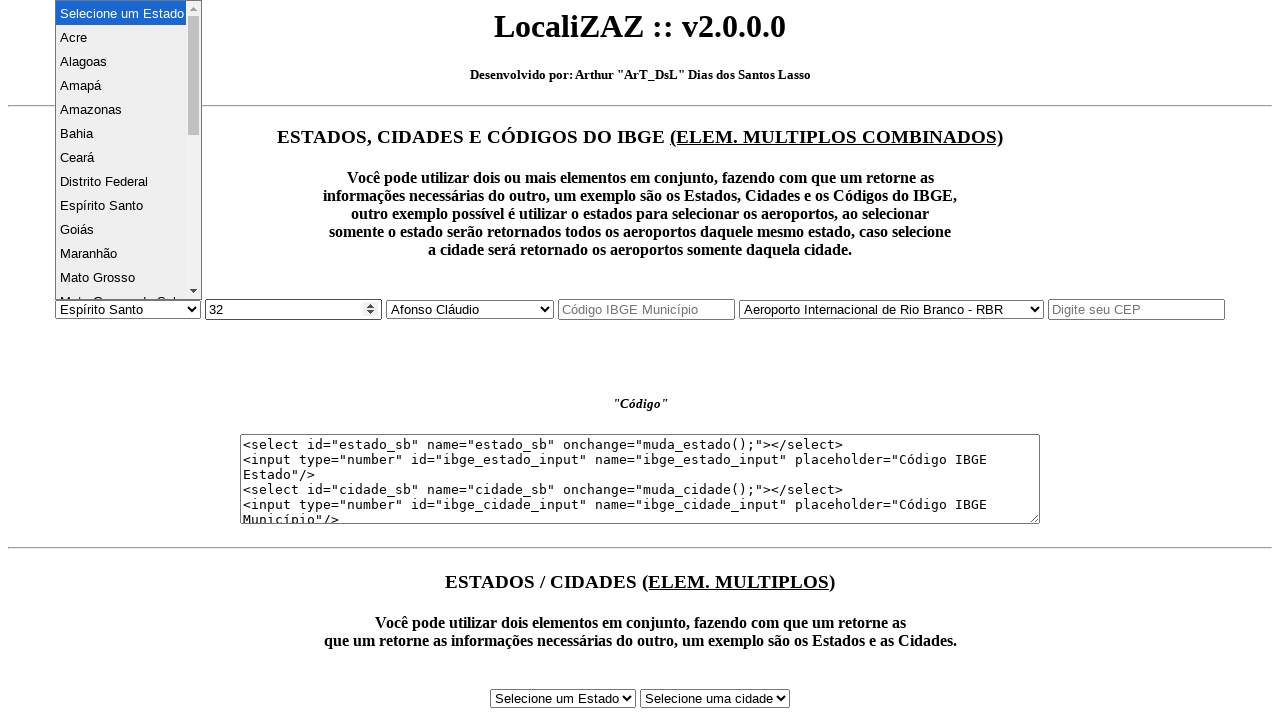

Waited 500ms for IBGE code to update after selecting Espírito Santo
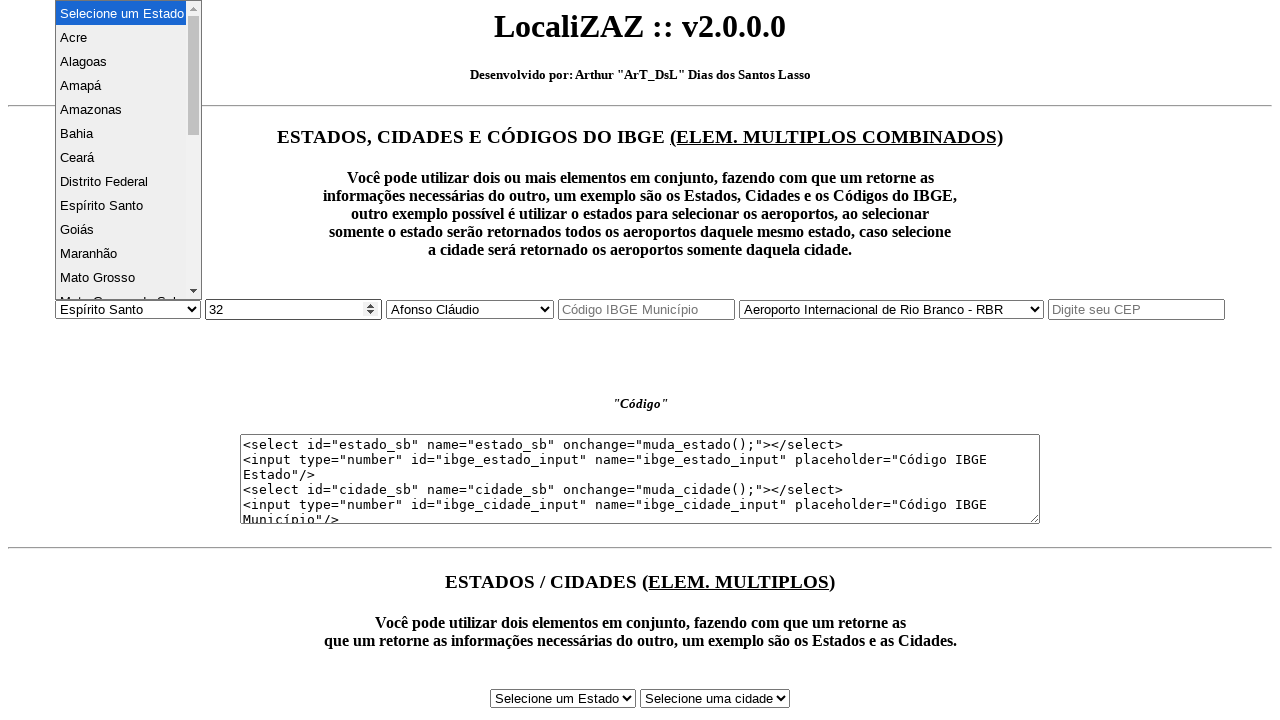

Selected state 'Goiás' from dropdown by index 9 on #estado_sb
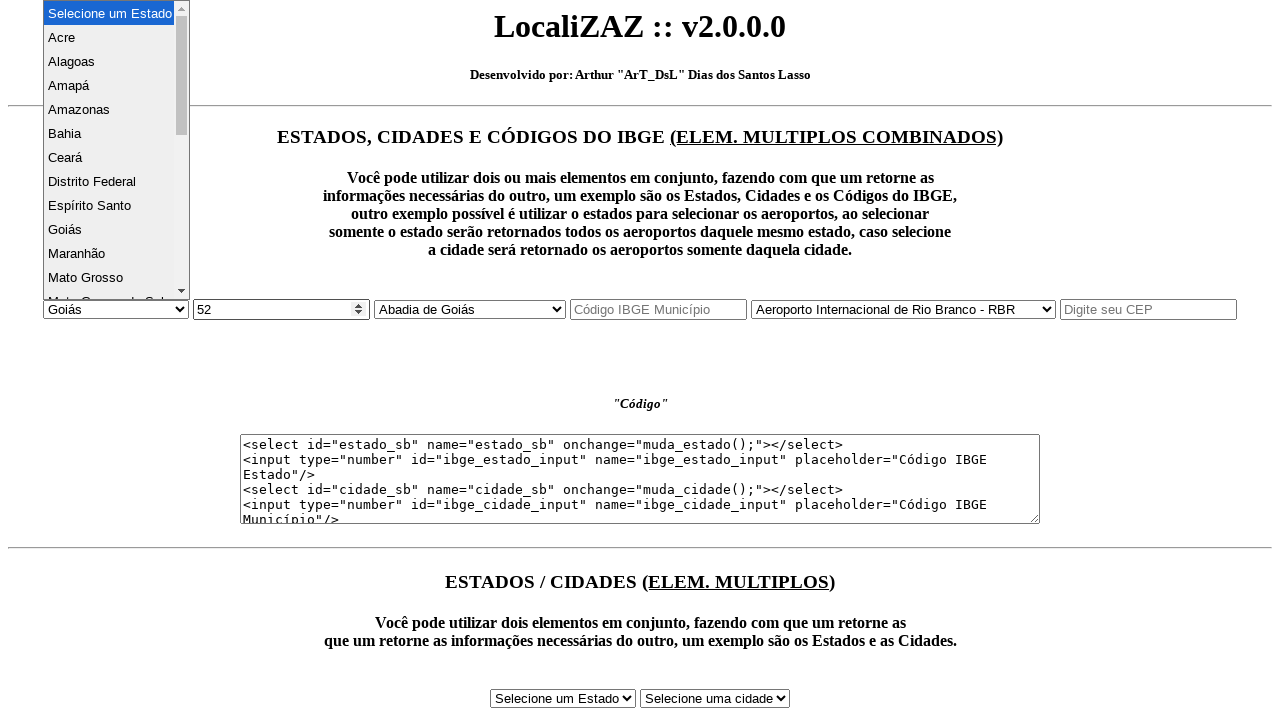

Waited 500ms for IBGE code to update after selecting Goiás
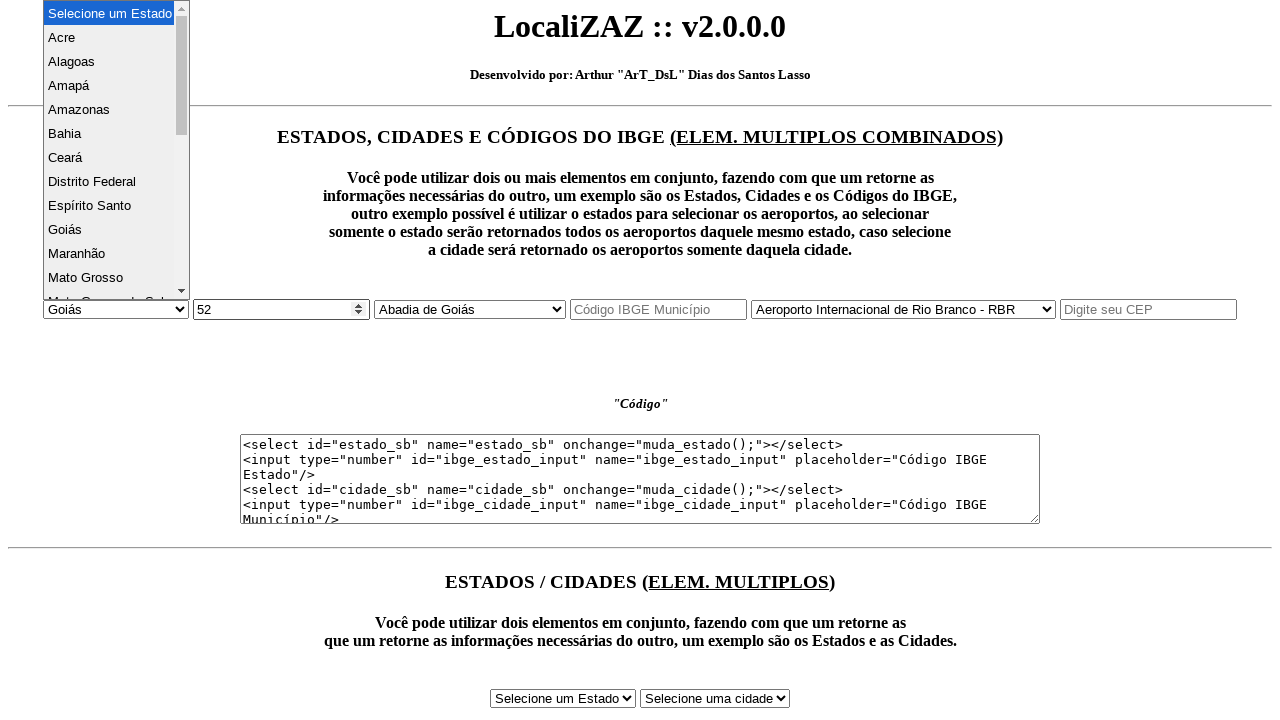

Selected state 'Maranhão' from dropdown by index 10 on #estado_sb
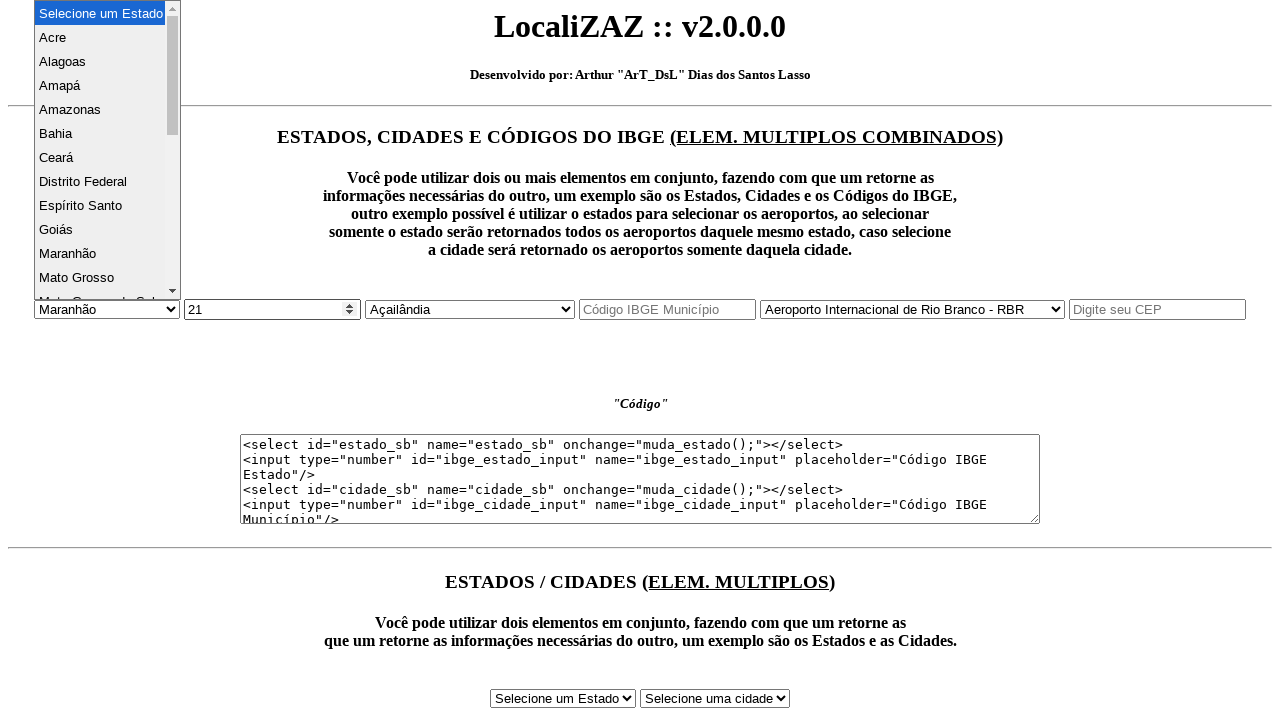

Waited 500ms for IBGE code to update after selecting Maranhão
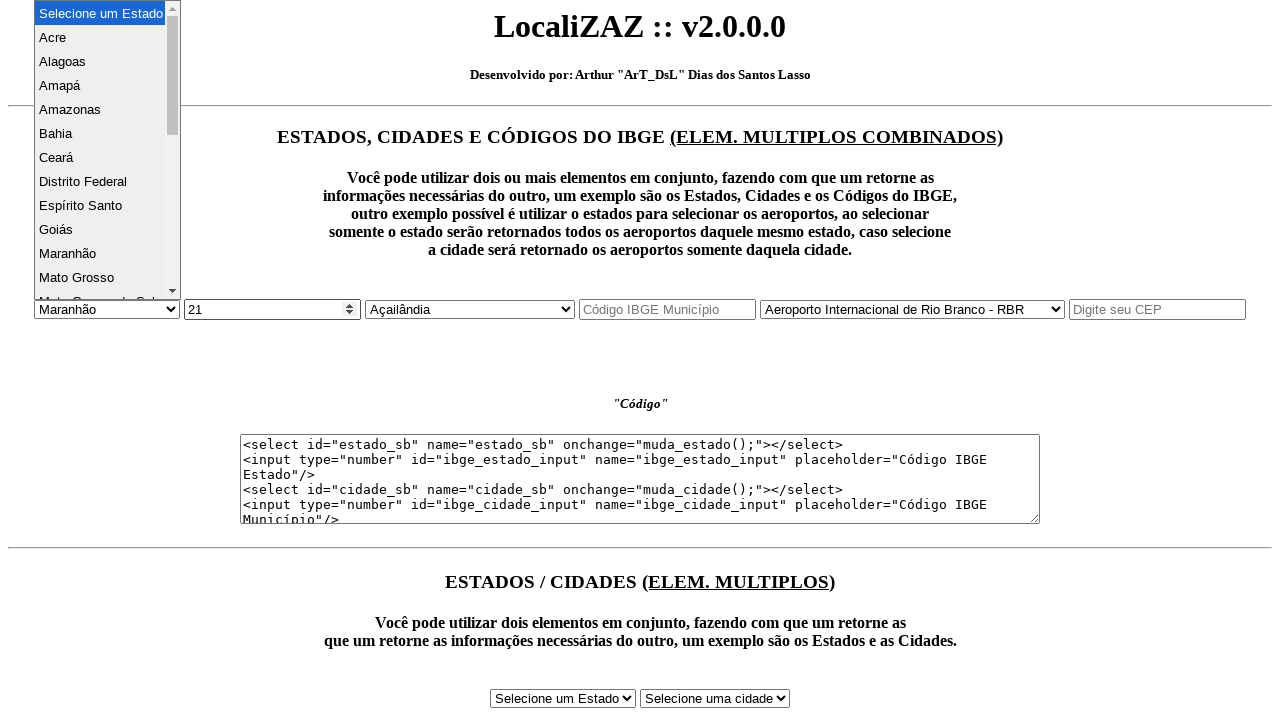

Selected state 'Mato Grosso' from dropdown by index 11 on #estado_sb
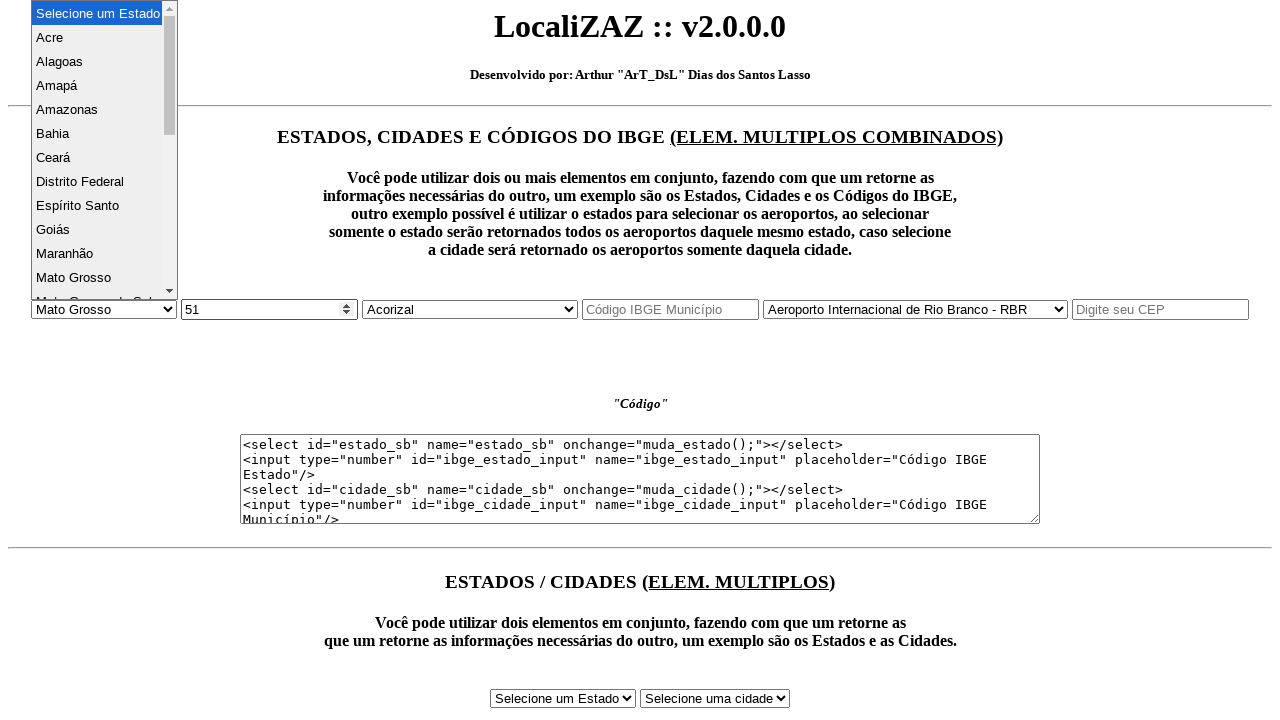

Waited 500ms for IBGE code to update after selecting Mato Grosso
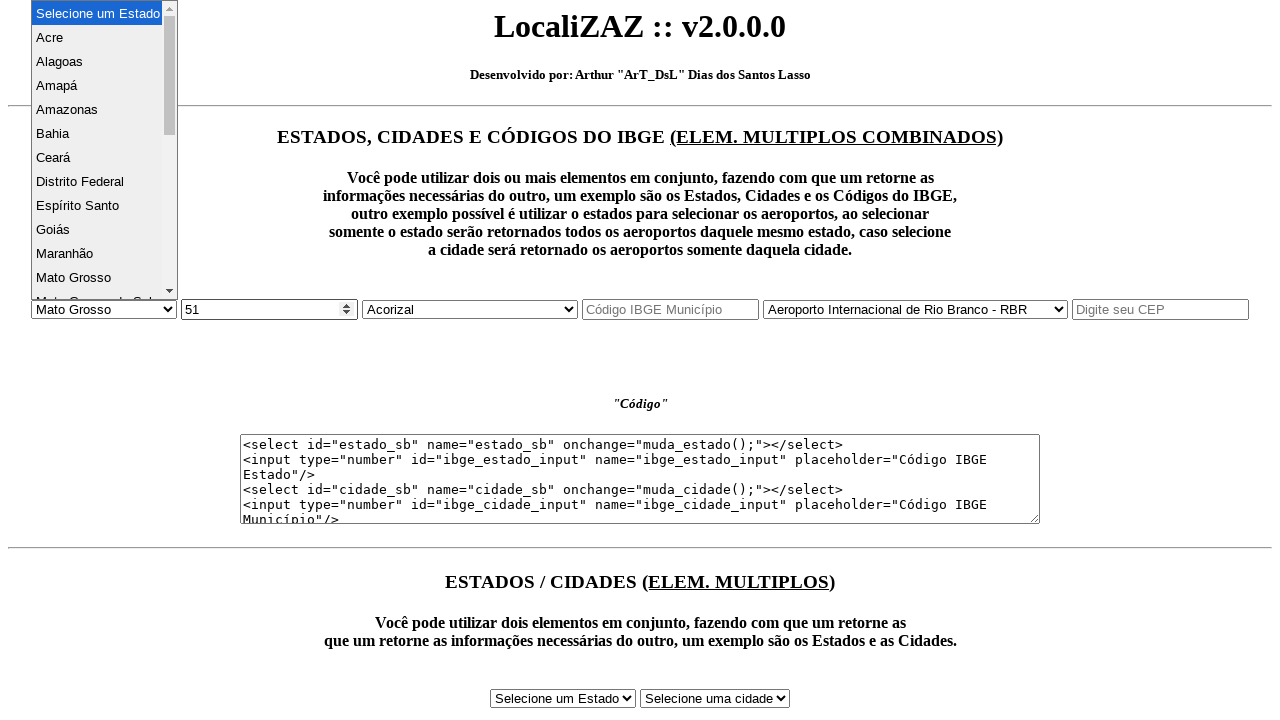

Selected state 'Mato Grosso do Sul' from dropdown by index 12 on #estado_sb
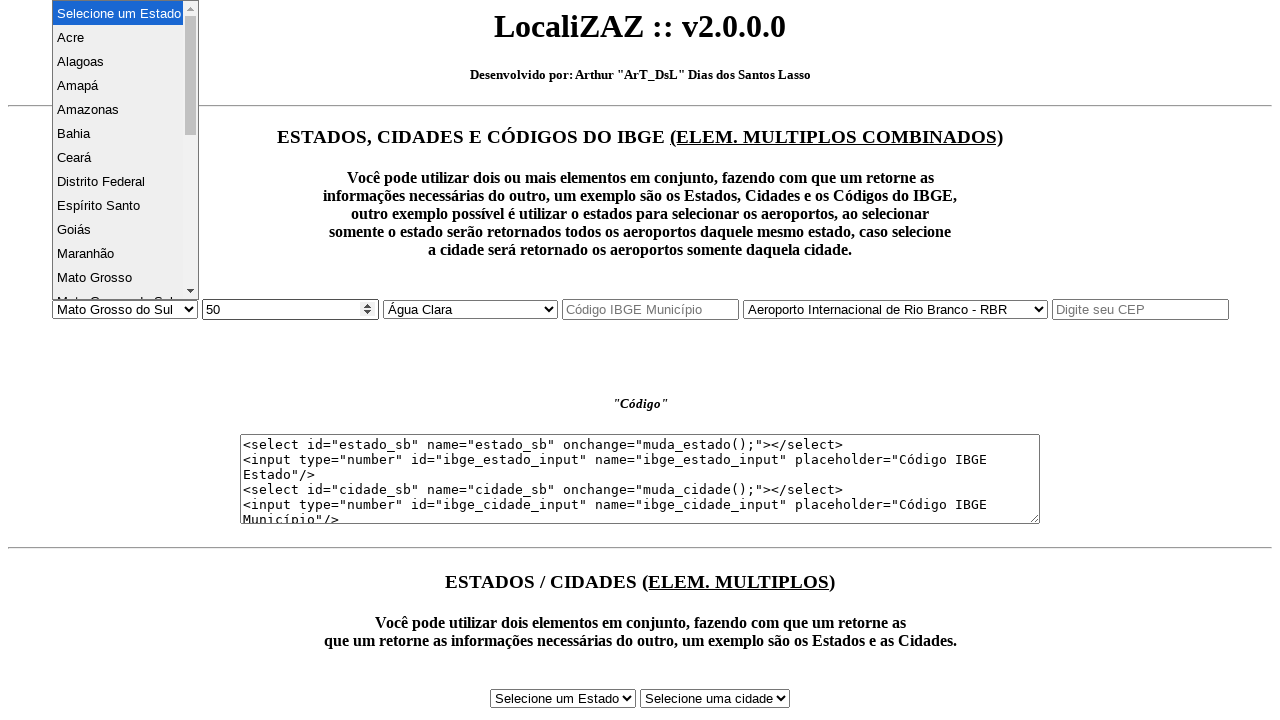

Waited 500ms for IBGE code to update after selecting Mato Grosso do Sul
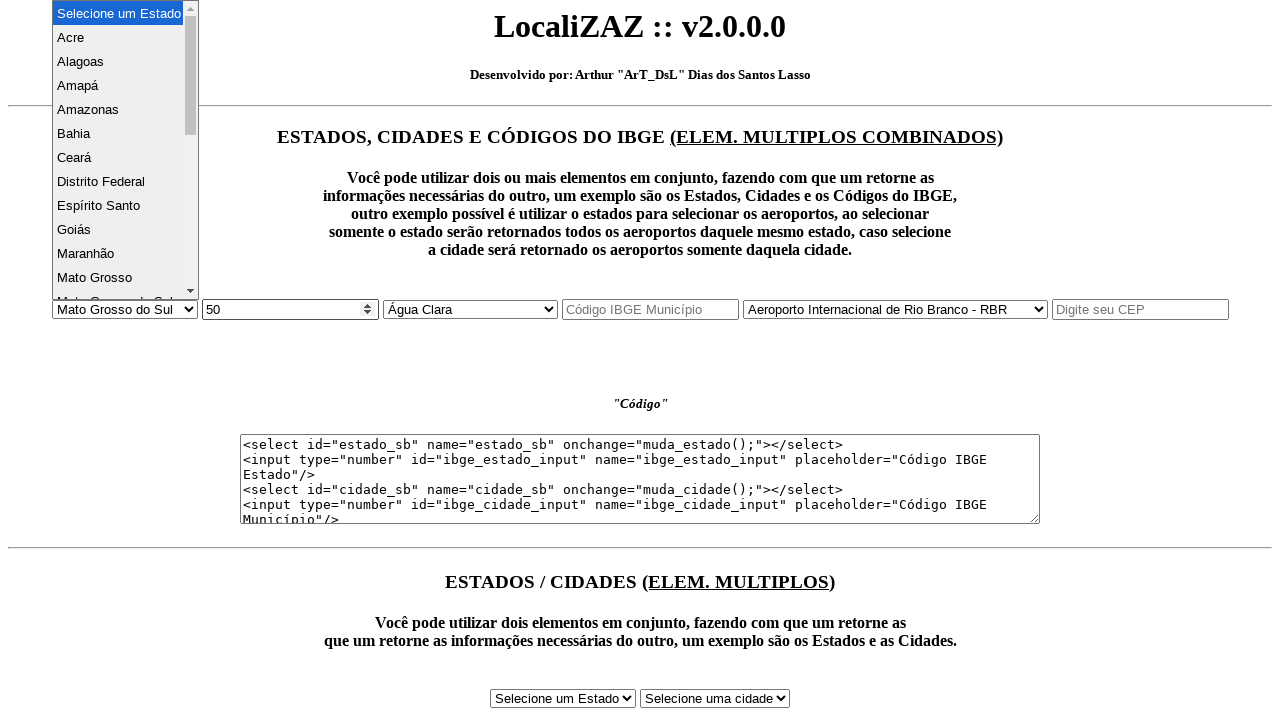

Selected state 'Minas Gerais' from dropdown by index 13 on #estado_sb
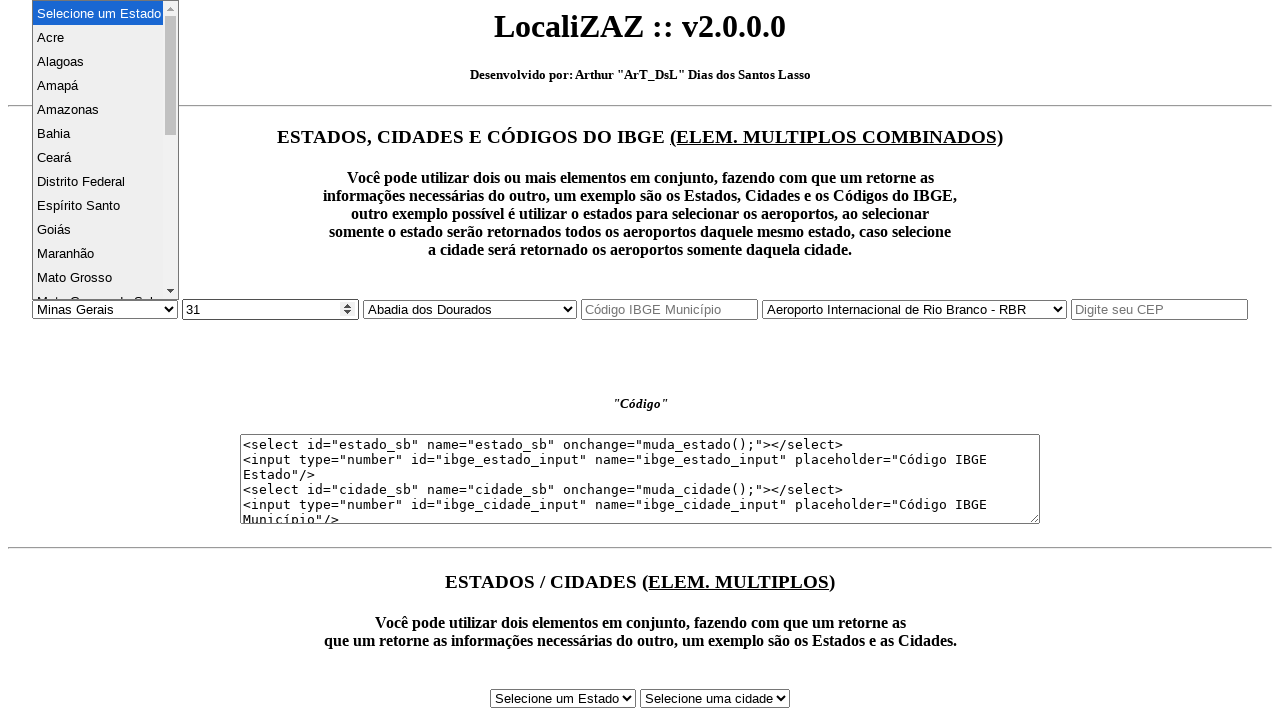

Waited 500ms for IBGE code to update after selecting Minas Gerais
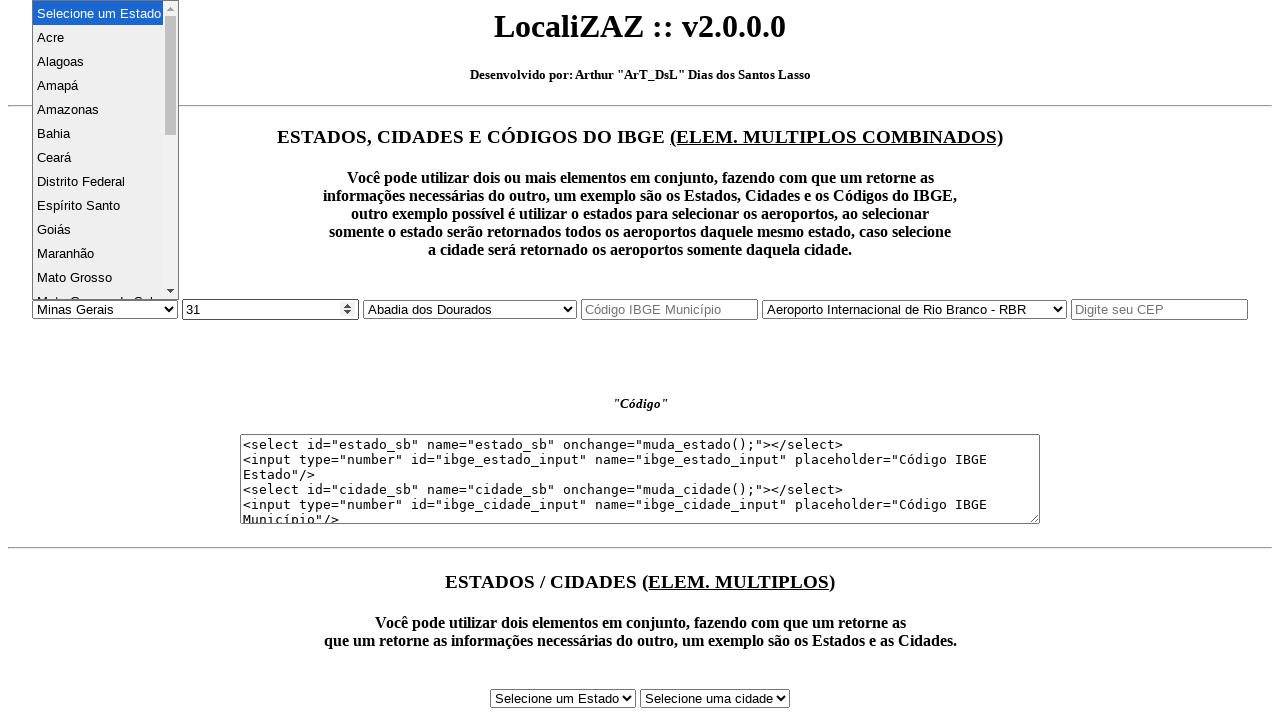

Selected state 'Pará' from dropdown by index 14 on #estado_sb
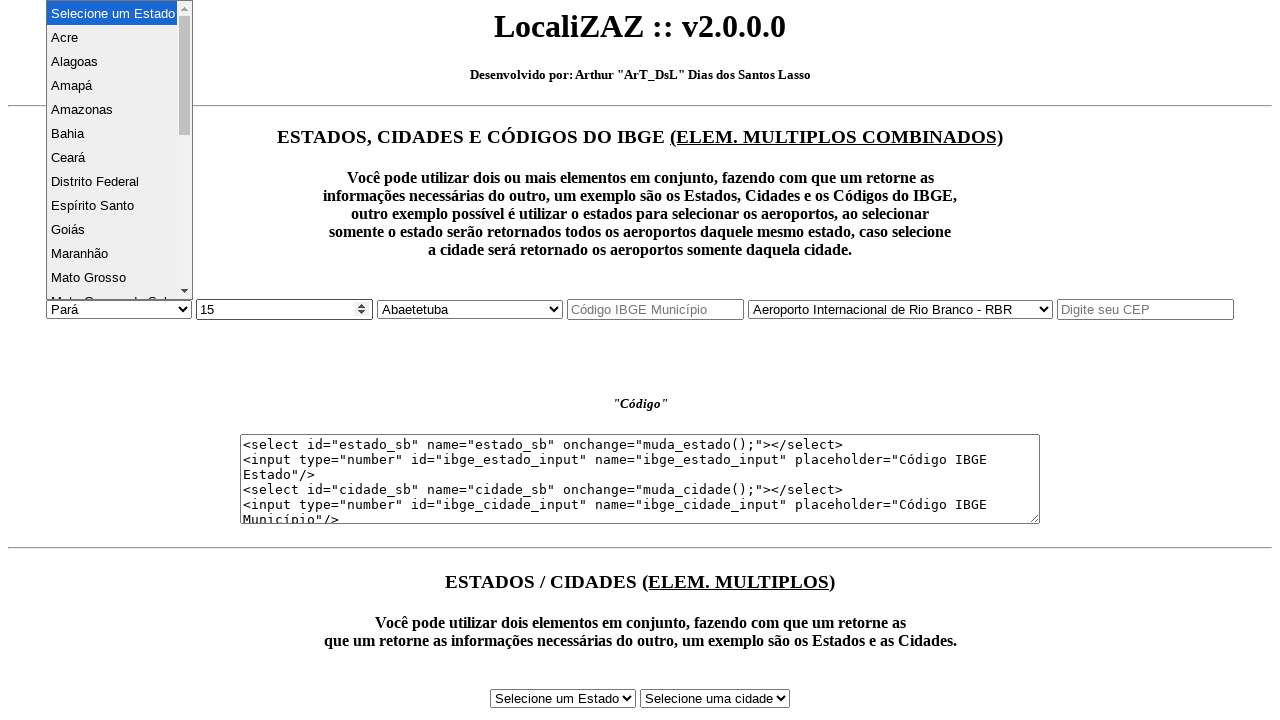

Waited 500ms for IBGE code to update after selecting Pará
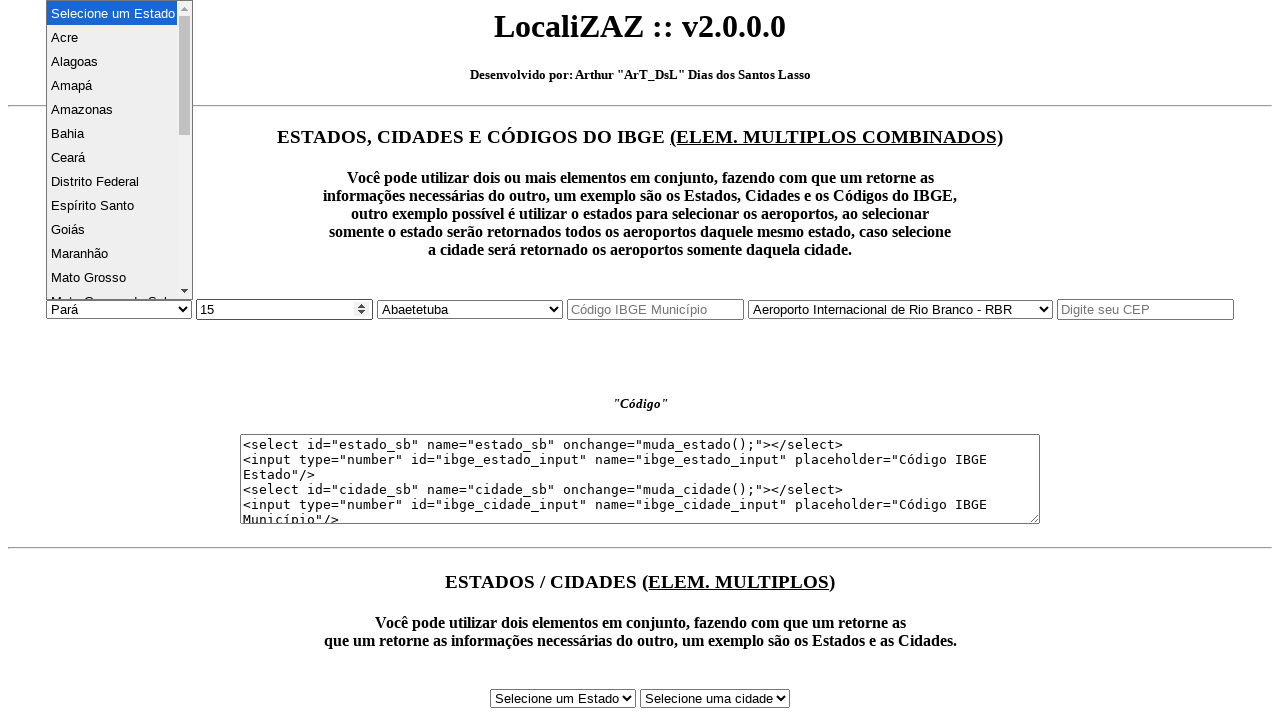

Selected state 'Paraíba' from dropdown by index 15 on #estado_sb
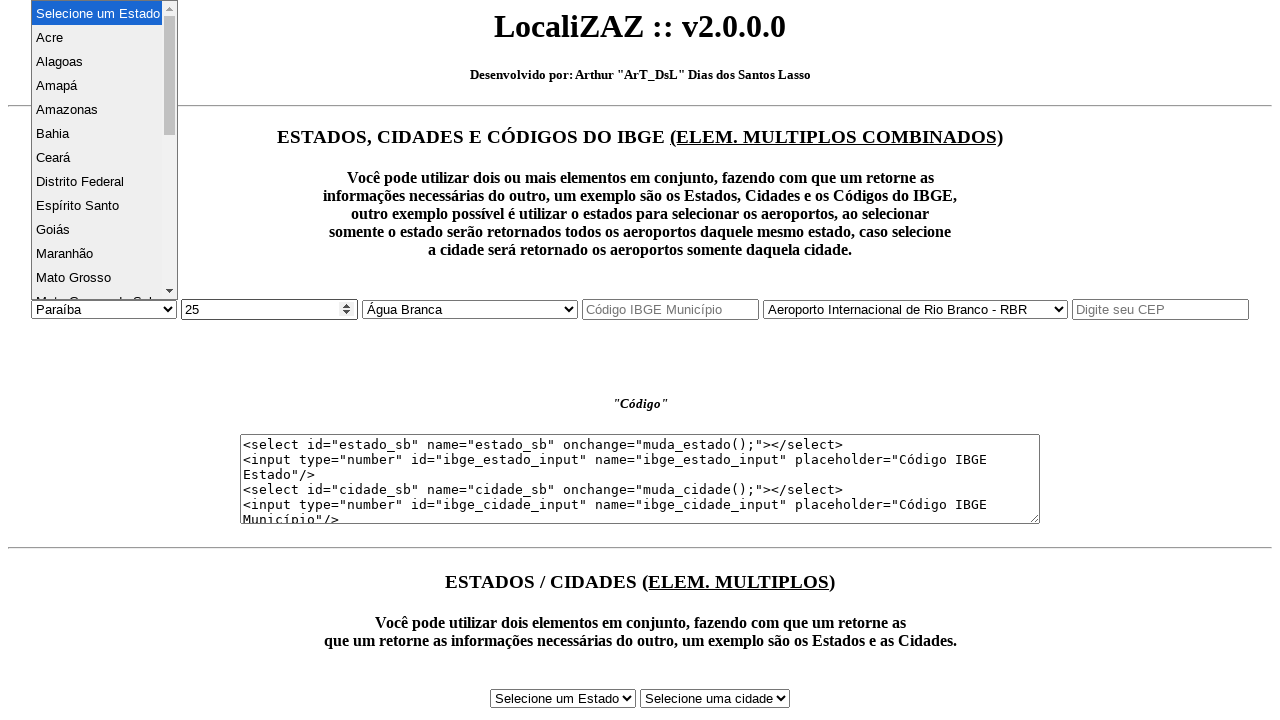

Waited 500ms for IBGE code to update after selecting Paraíba
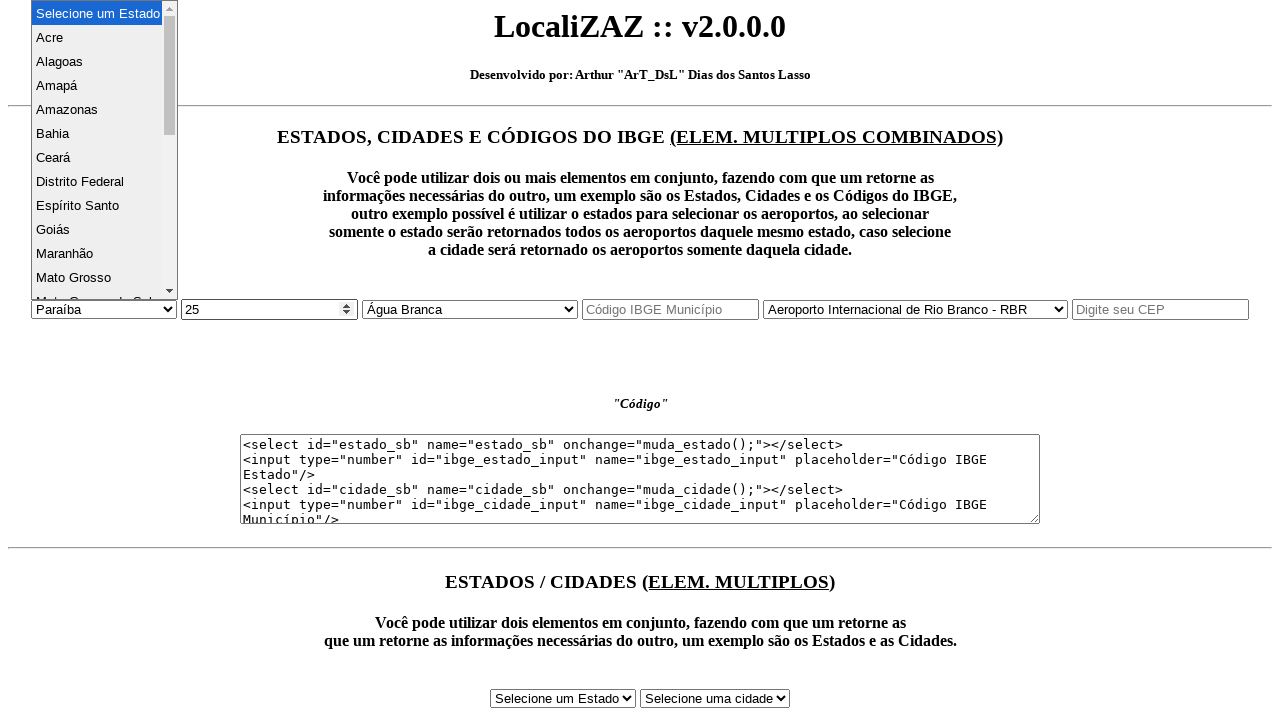

Selected state 'Paraná' from dropdown by index 16 on #estado_sb
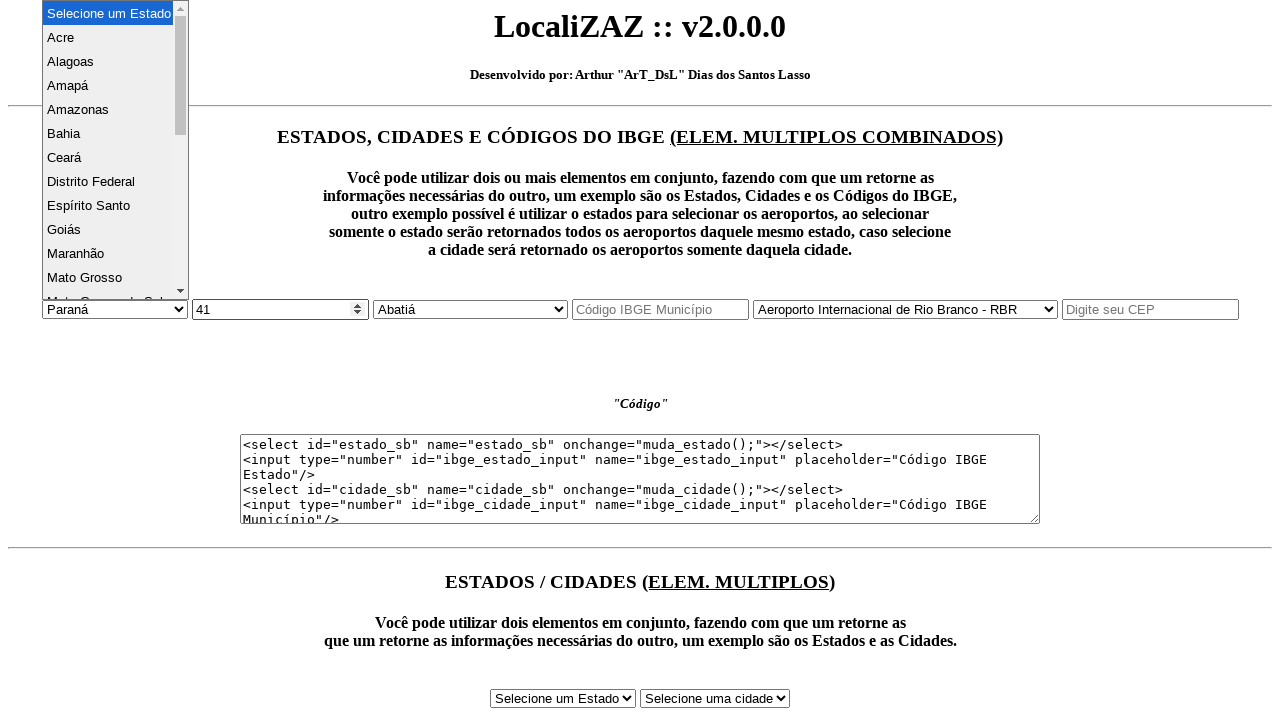

Waited 500ms for IBGE code to update after selecting Paraná
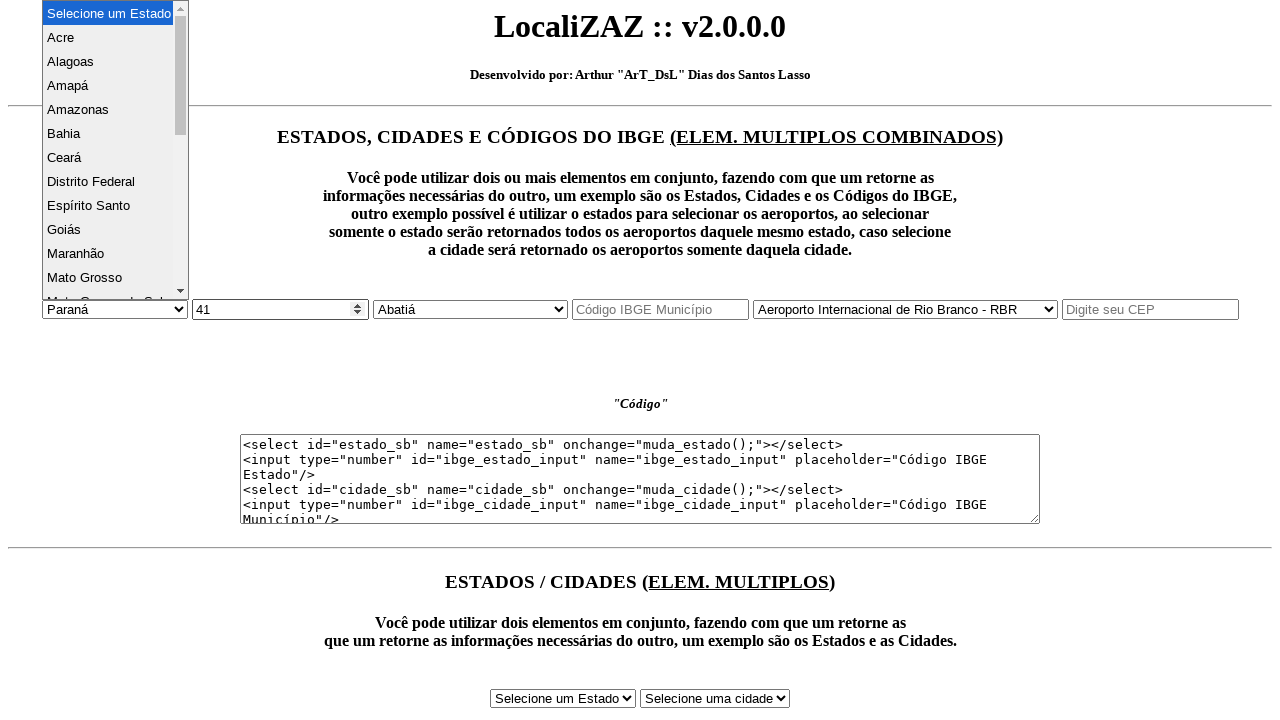

Selected state 'Pernambuco' from dropdown by index 17 on #estado_sb
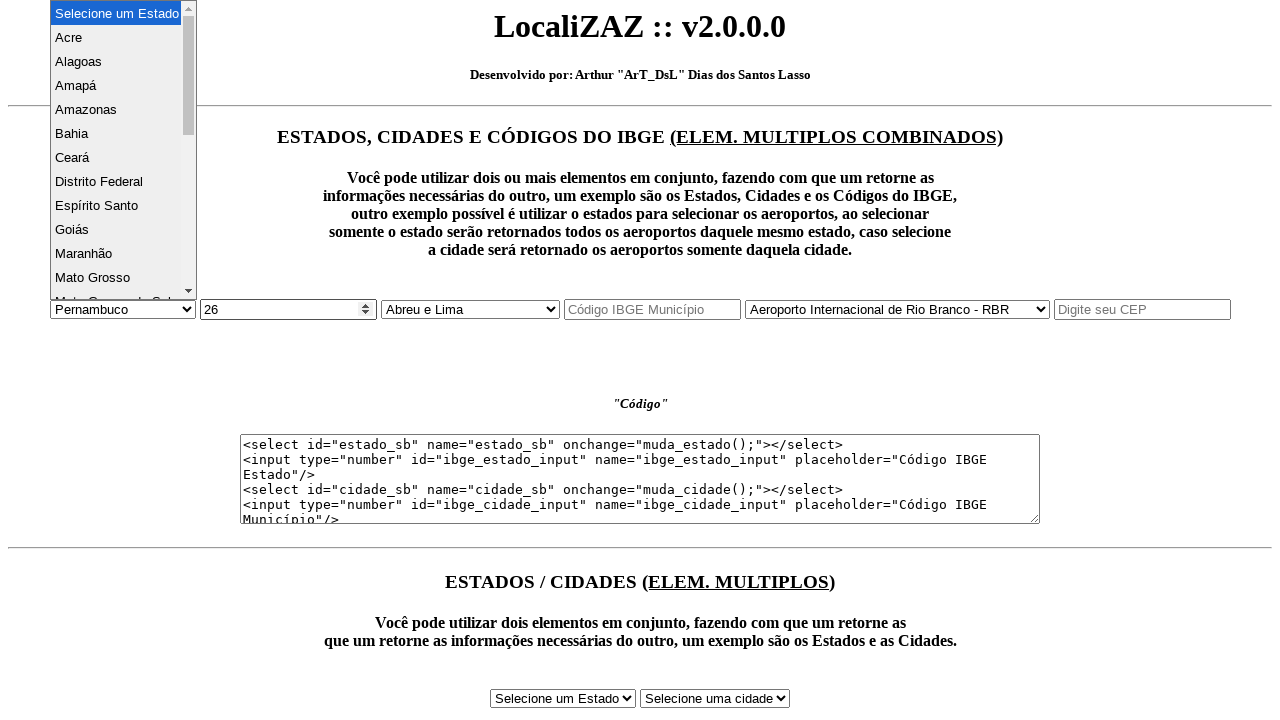

Waited 500ms for IBGE code to update after selecting Pernambuco
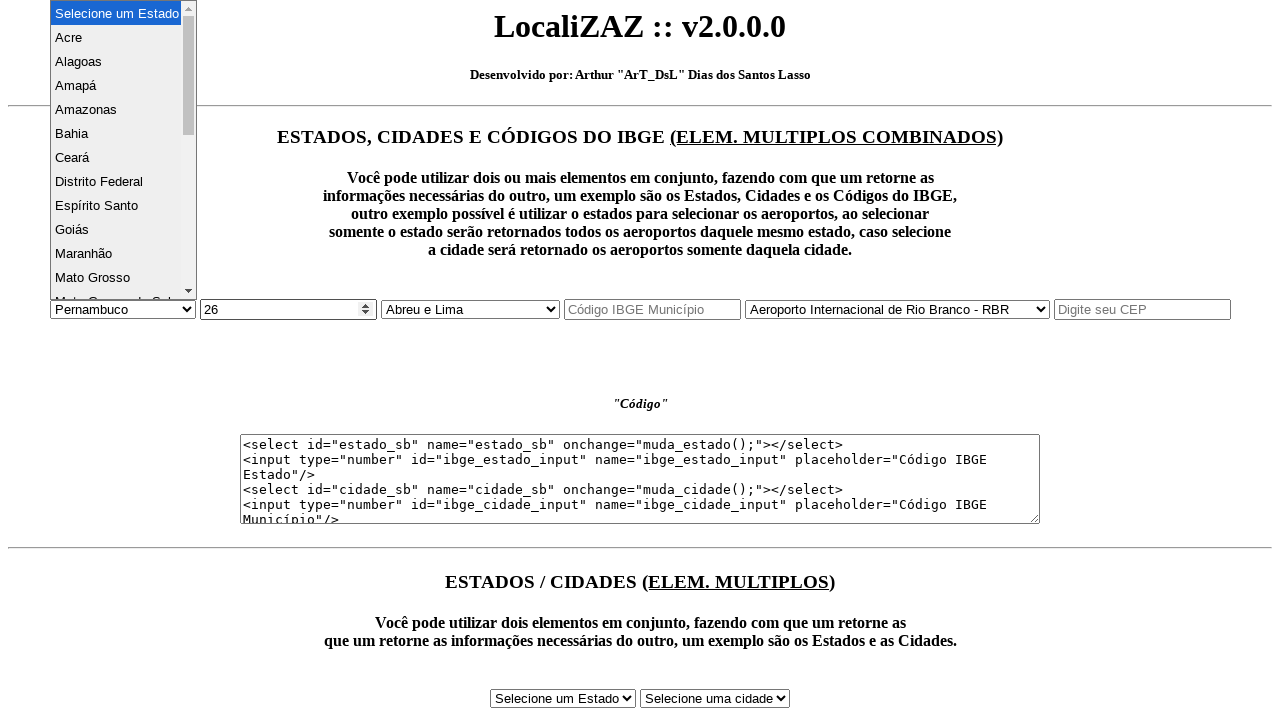

Selected state 'Piauí' from dropdown by index 18 on #estado_sb
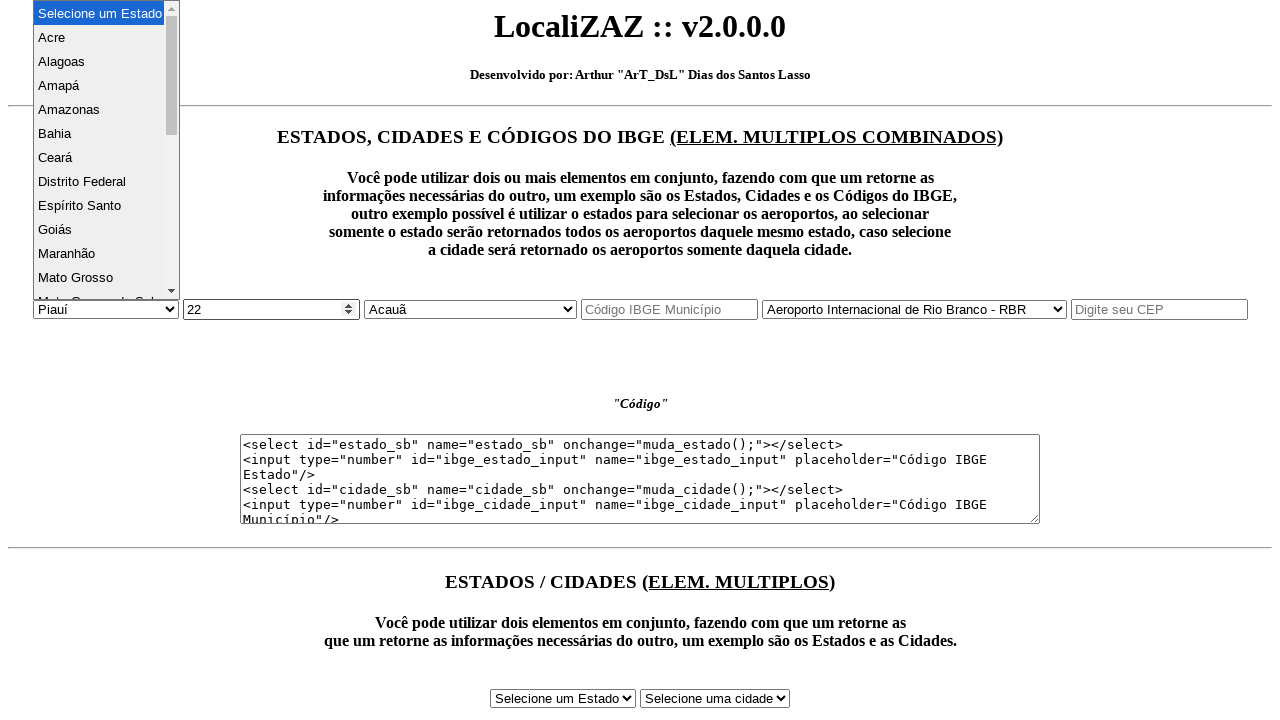

Waited 500ms for IBGE code to update after selecting Piauí
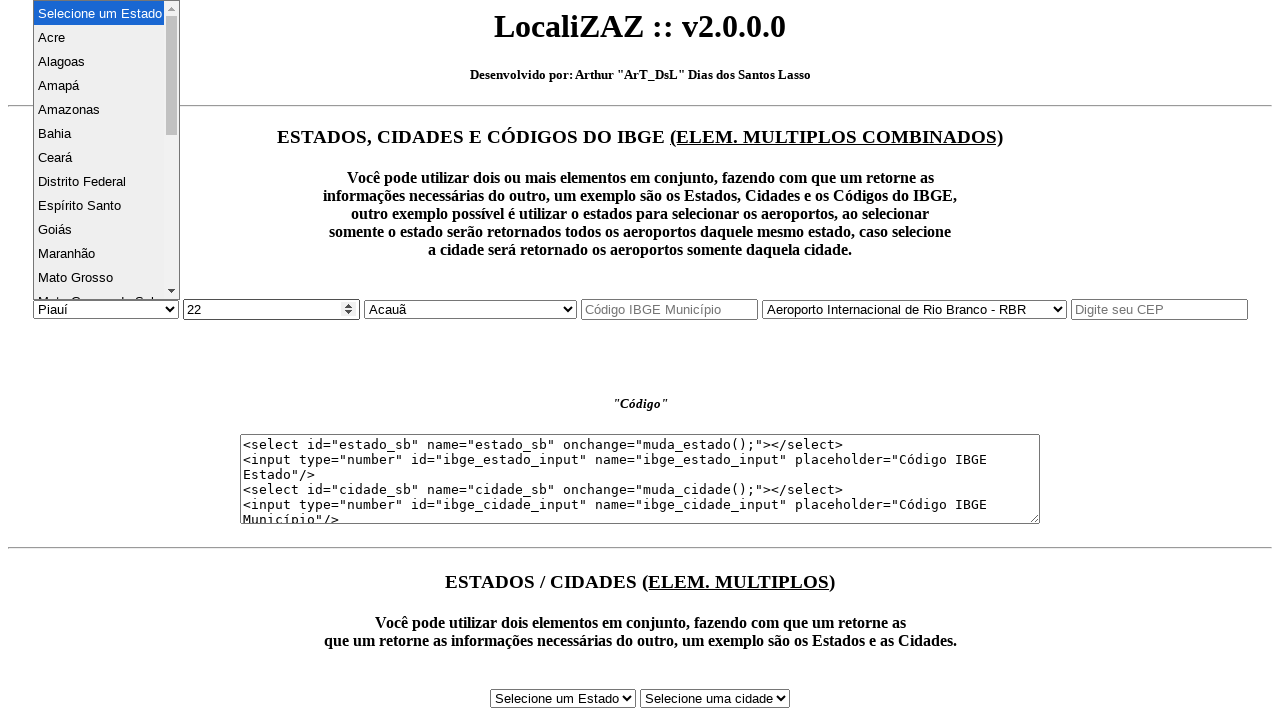

Selected state 'Rio Grande do Norte' from dropdown by index 19 on #estado_sb
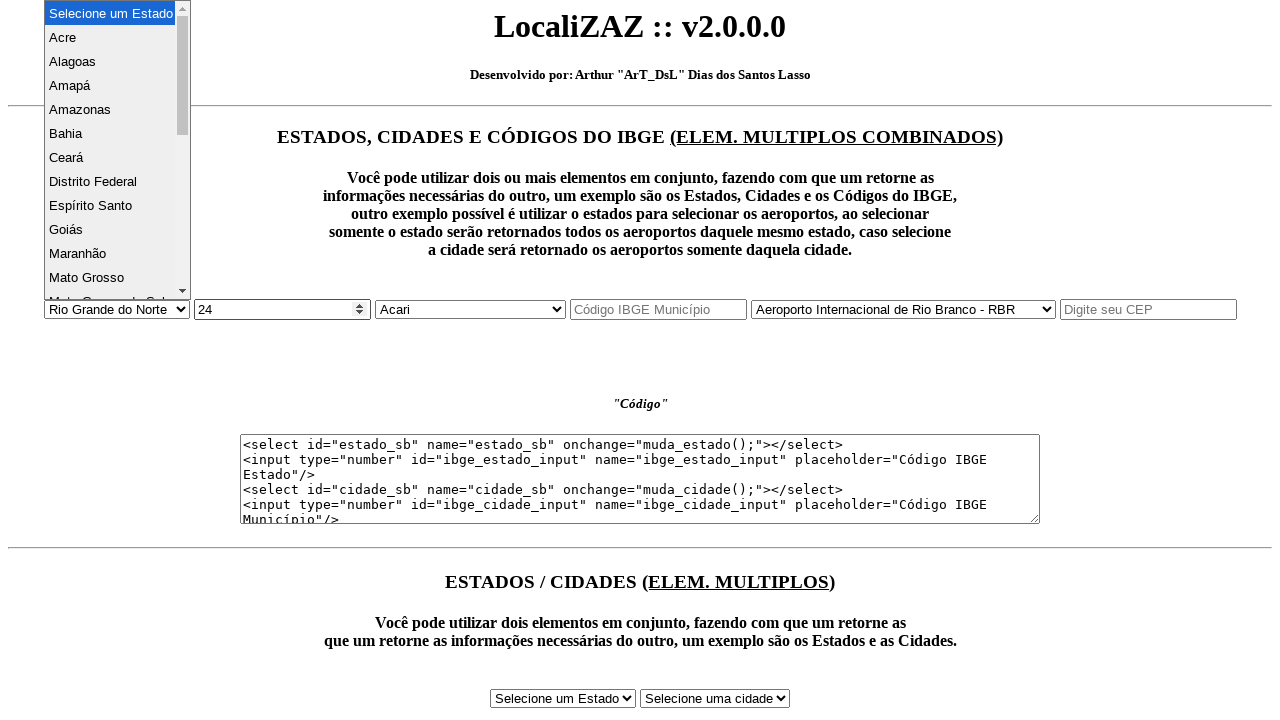

Waited 500ms for IBGE code to update after selecting Rio Grande do Norte
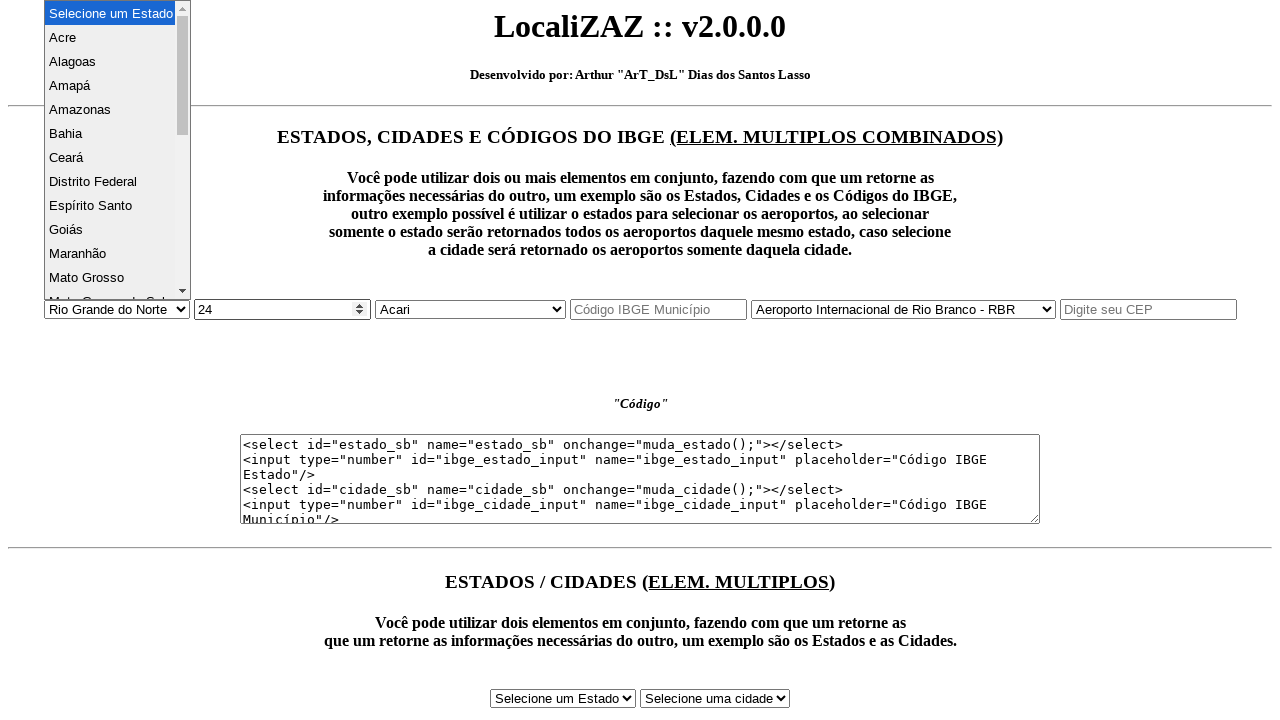

Selected state 'Rio Grande do Sul' from dropdown by index 20 on #estado_sb
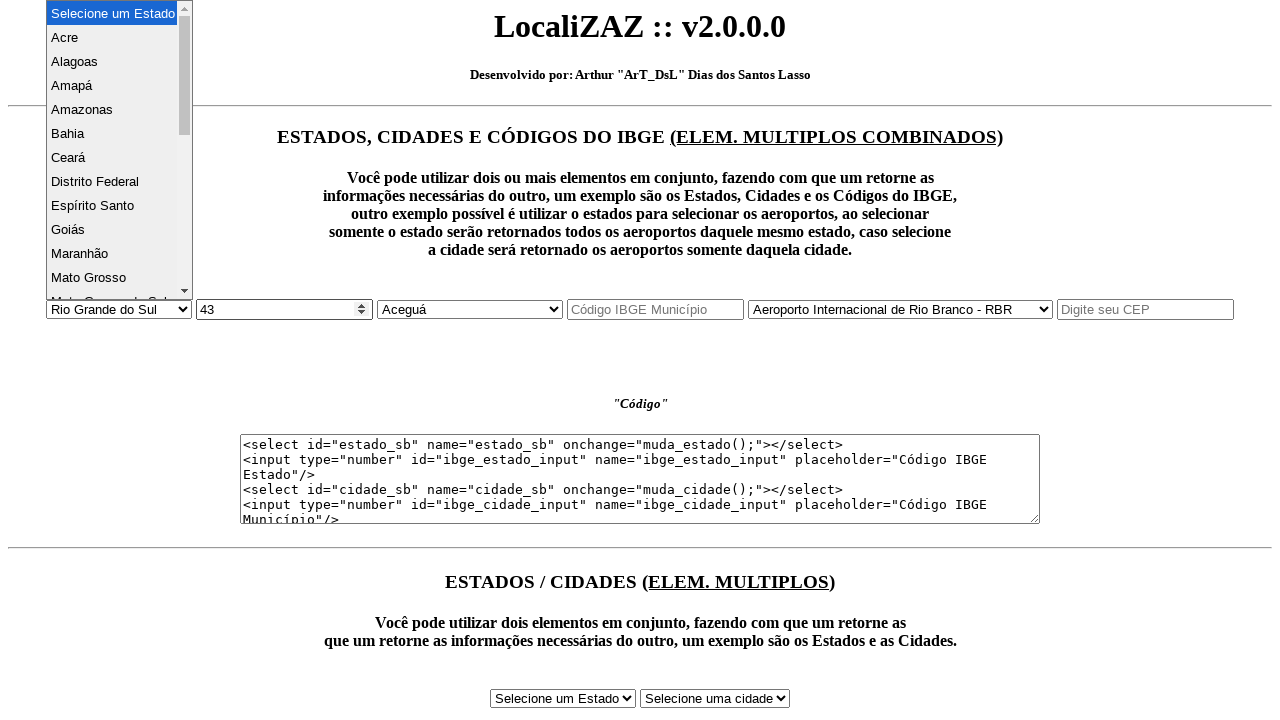

Waited 500ms for IBGE code to update after selecting Rio Grande do Sul
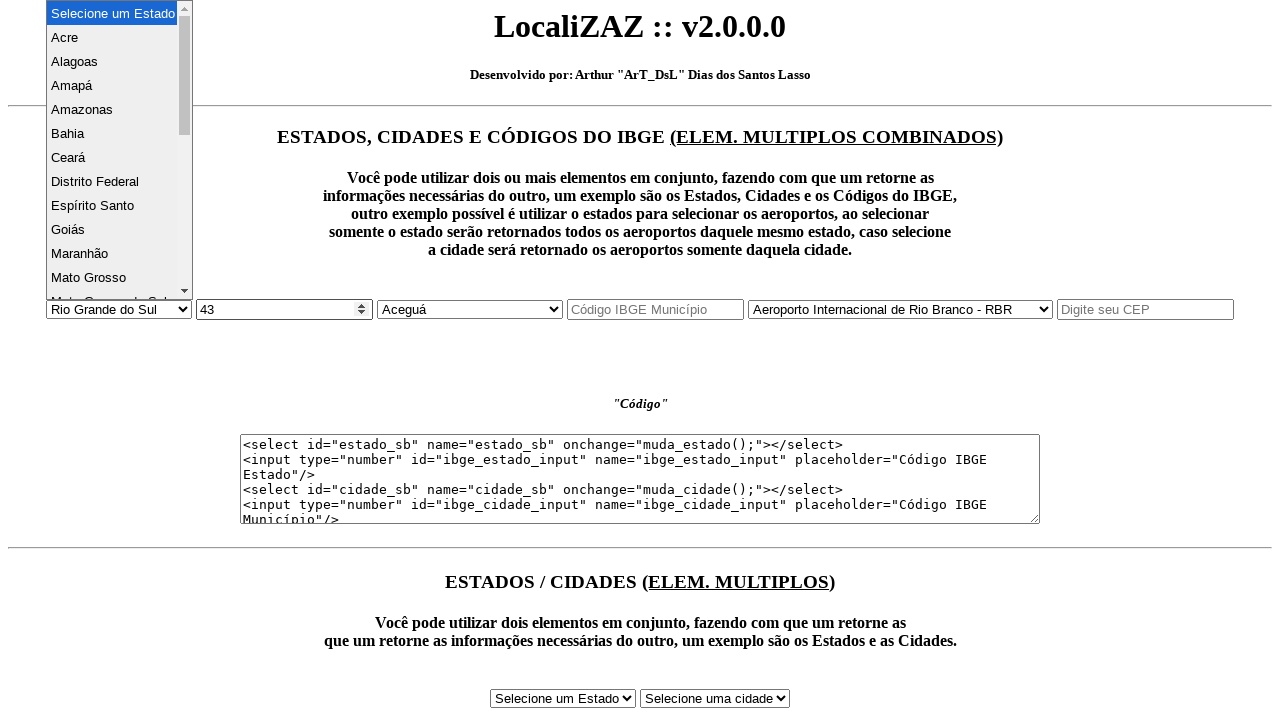

Selected state 'Rio de Janeiro' from dropdown by index 21 on #estado_sb
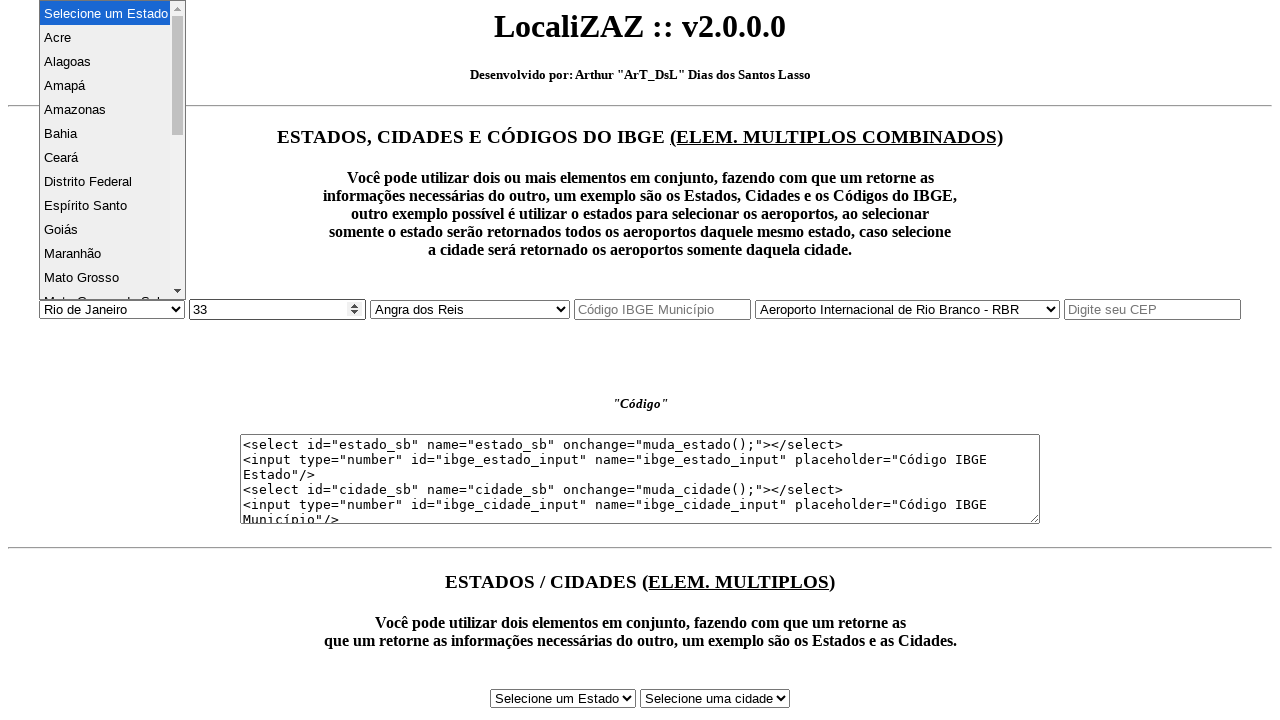

Waited 500ms for IBGE code to update after selecting Rio de Janeiro
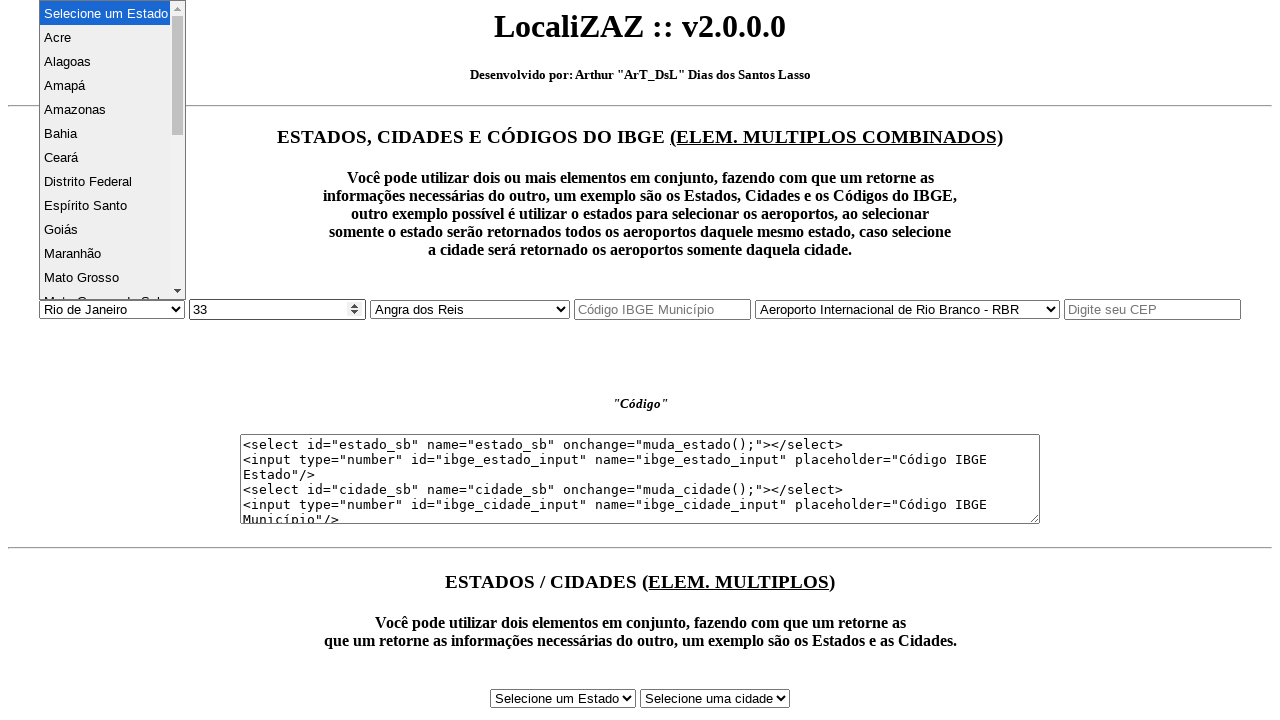

Selected state 'Rondônia' from dropdown by index 22 on #estado_sb
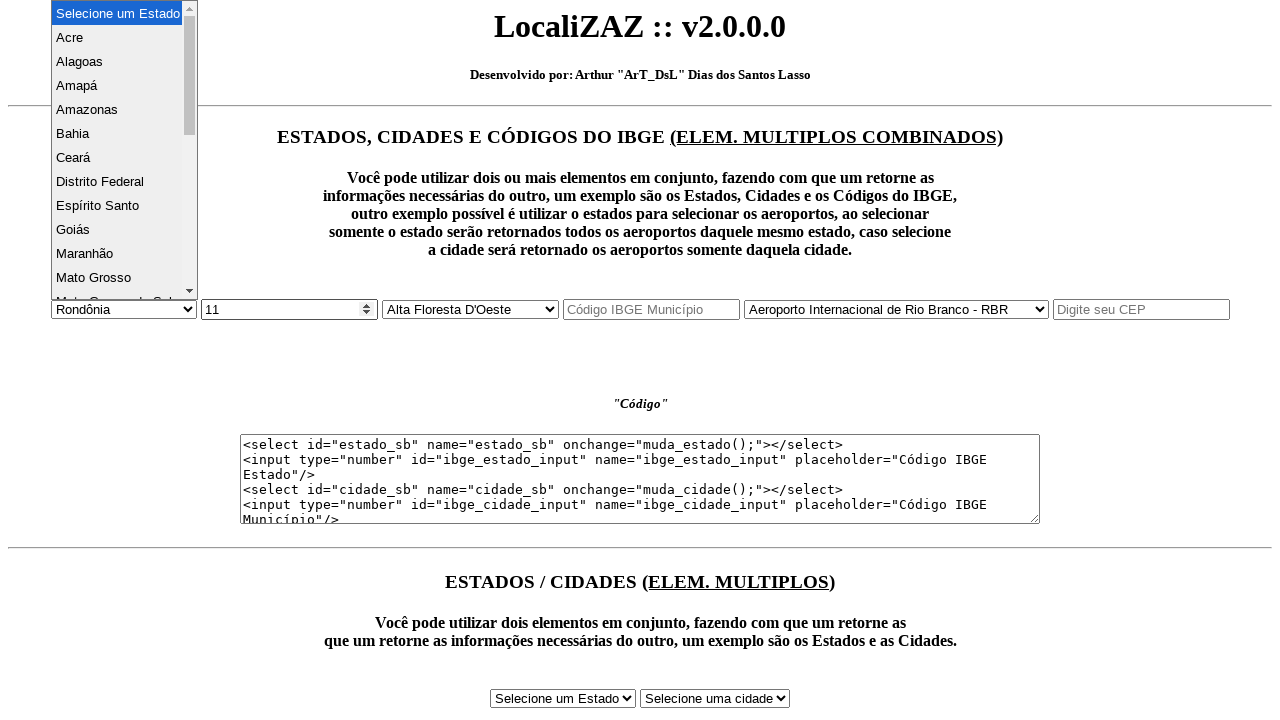

Waited 500ms for IBGE code to update after selecting Rondônia
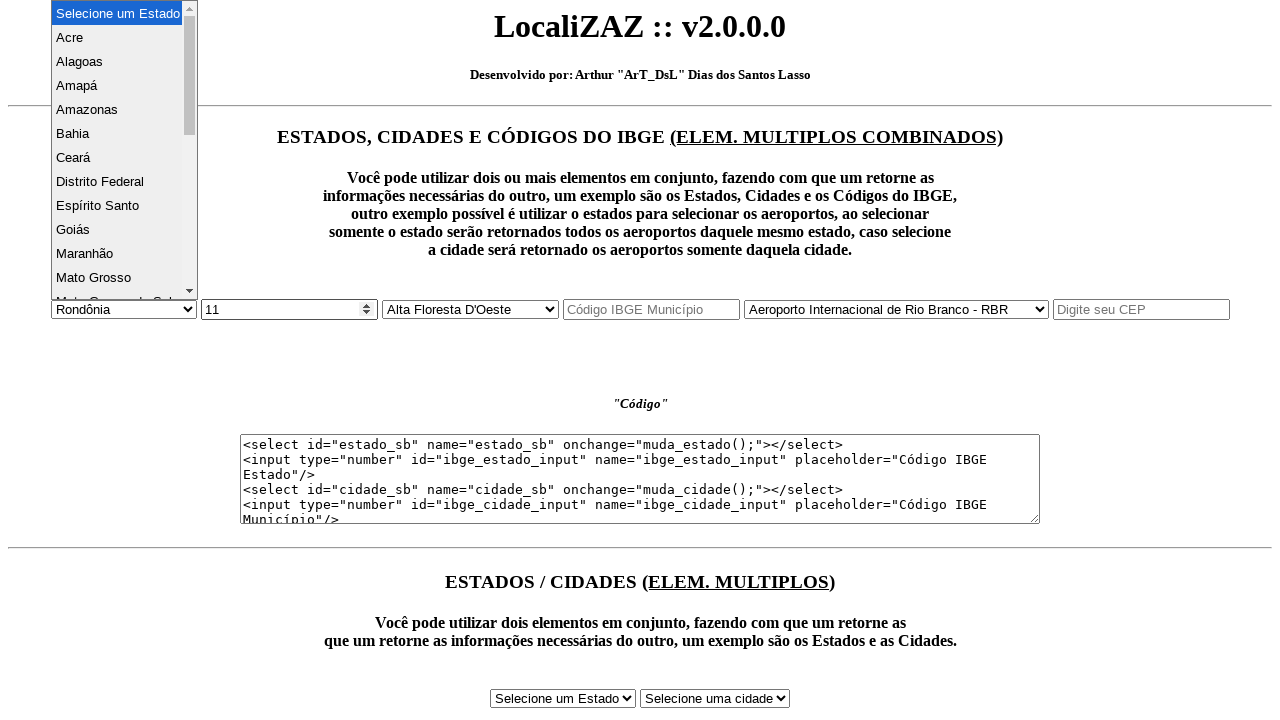

Selected state 'Roraima' from dropdown by index 23 on #estado_sb
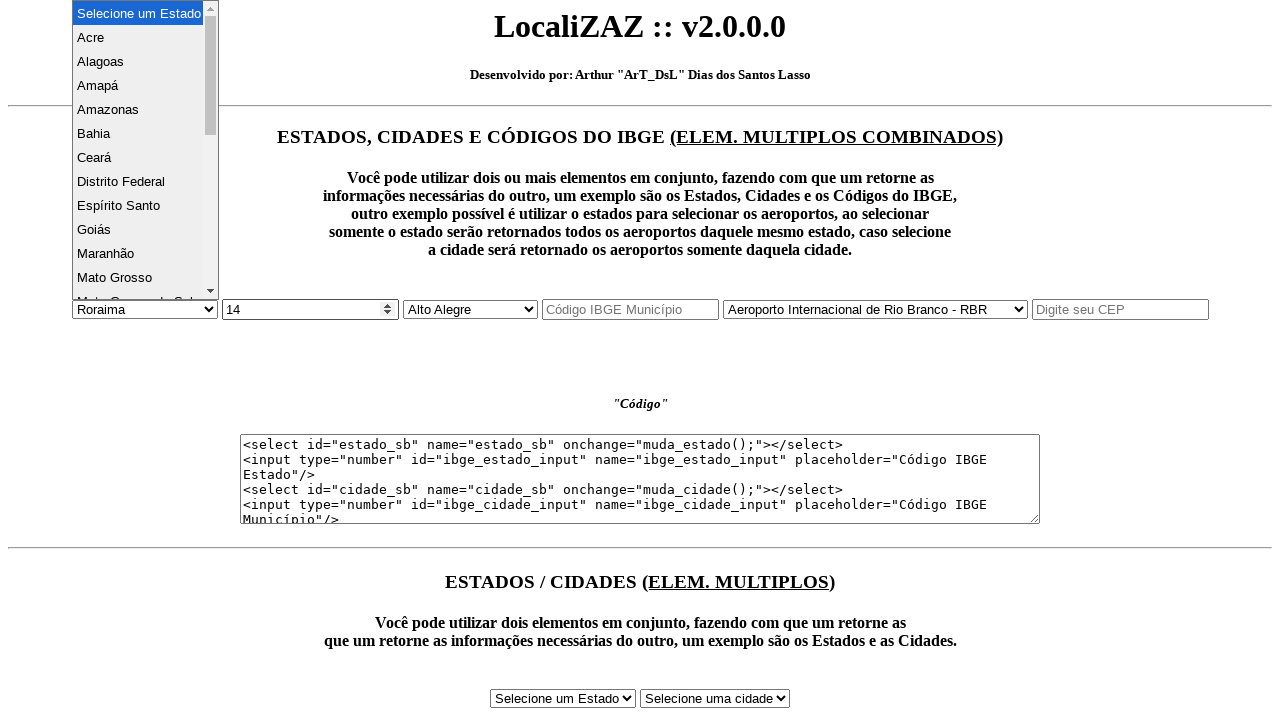

Waited 500ms for IBGE code to update after selecting Roraima
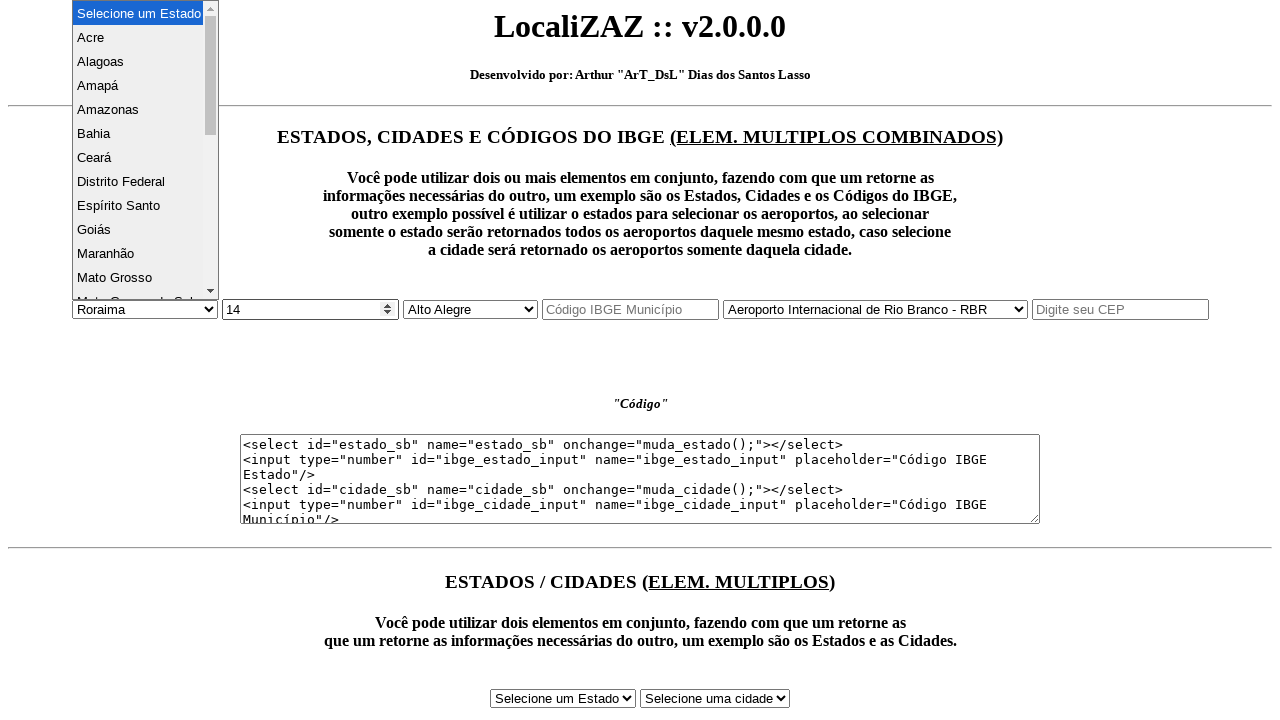

Selected state 'Santa Catarina' from dropdown by index 24 on #estado_sb
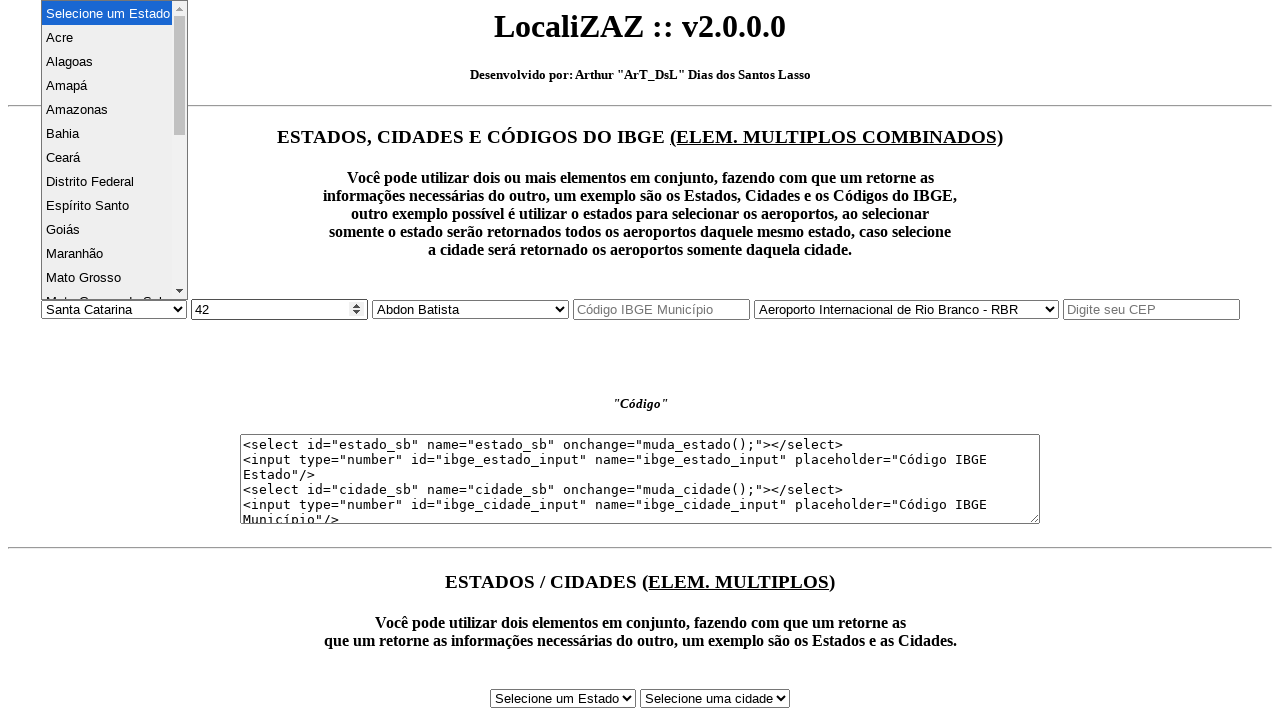

Waited 500ms for IBGE code to update after selecting Santa Catarina
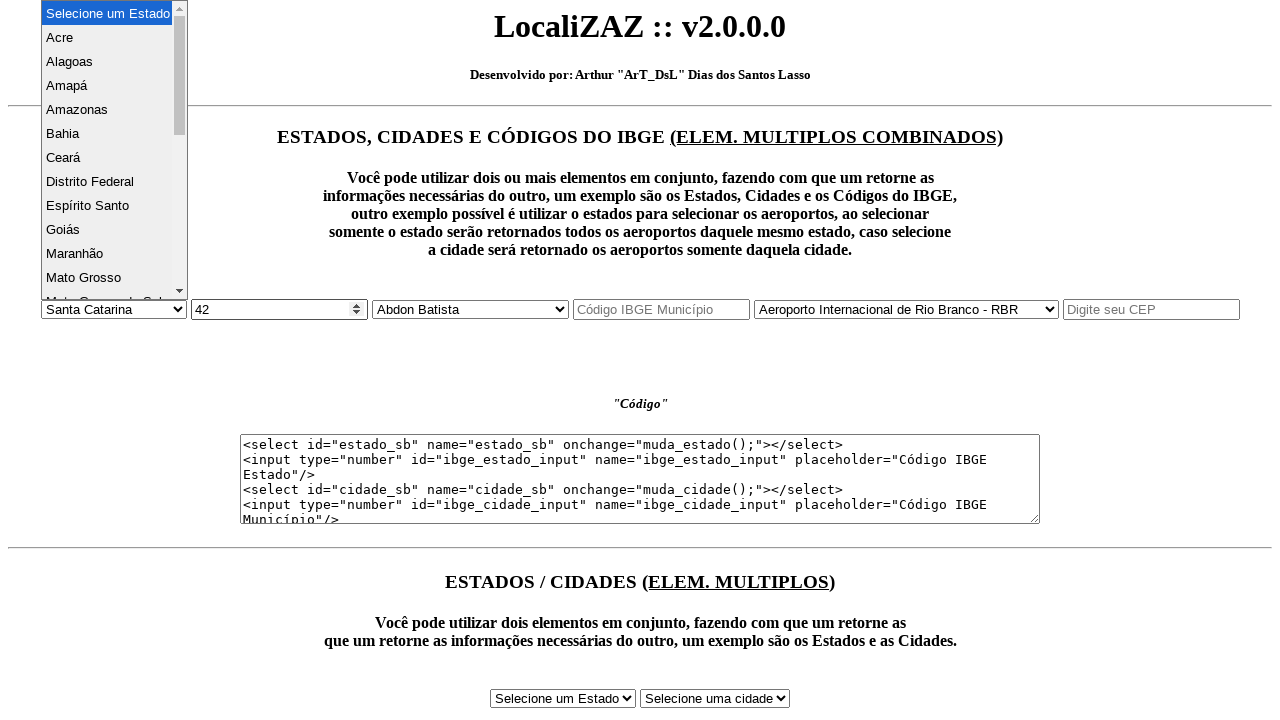

Selected state 'São Paulo' from dropdown by index 25 on #estado_sb
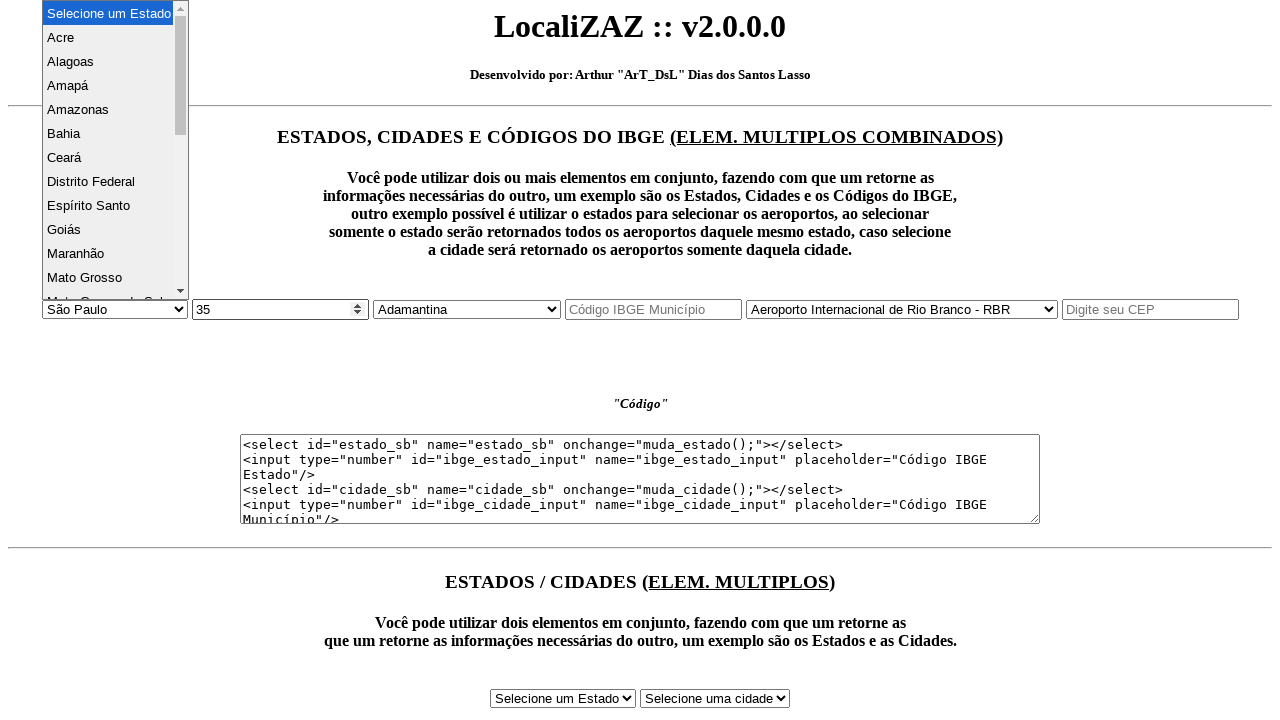

Waited 500ms for IBGE code to update after selecting São Paulo
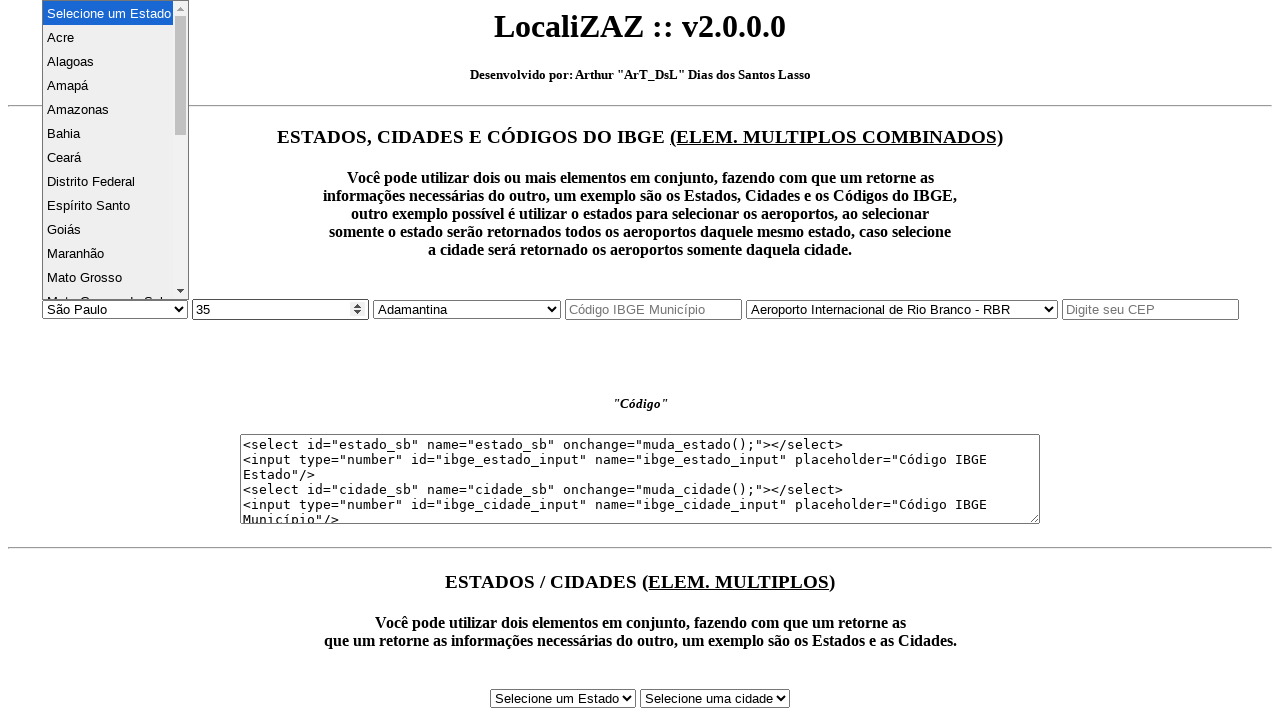

Selected state 'Sergipe' from dropdown by index 26 on #estado_sb
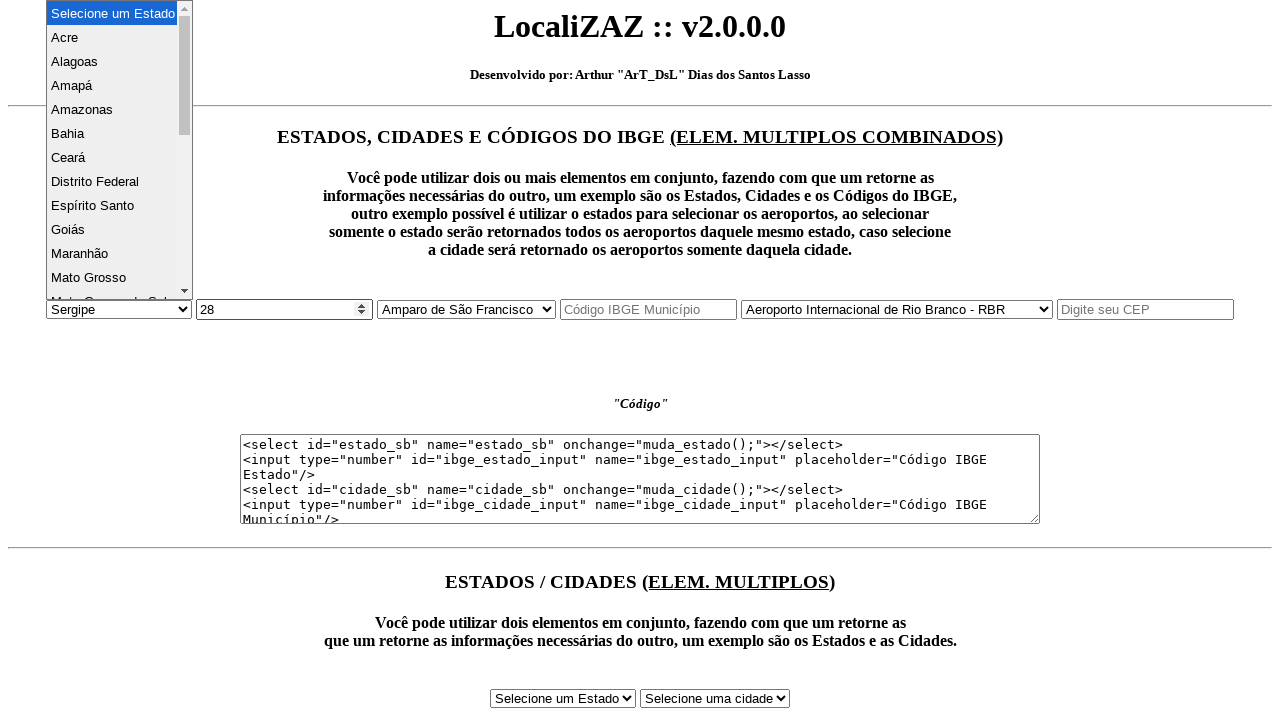

Waited 500ms for IBGE code to update after selecting Sergipe
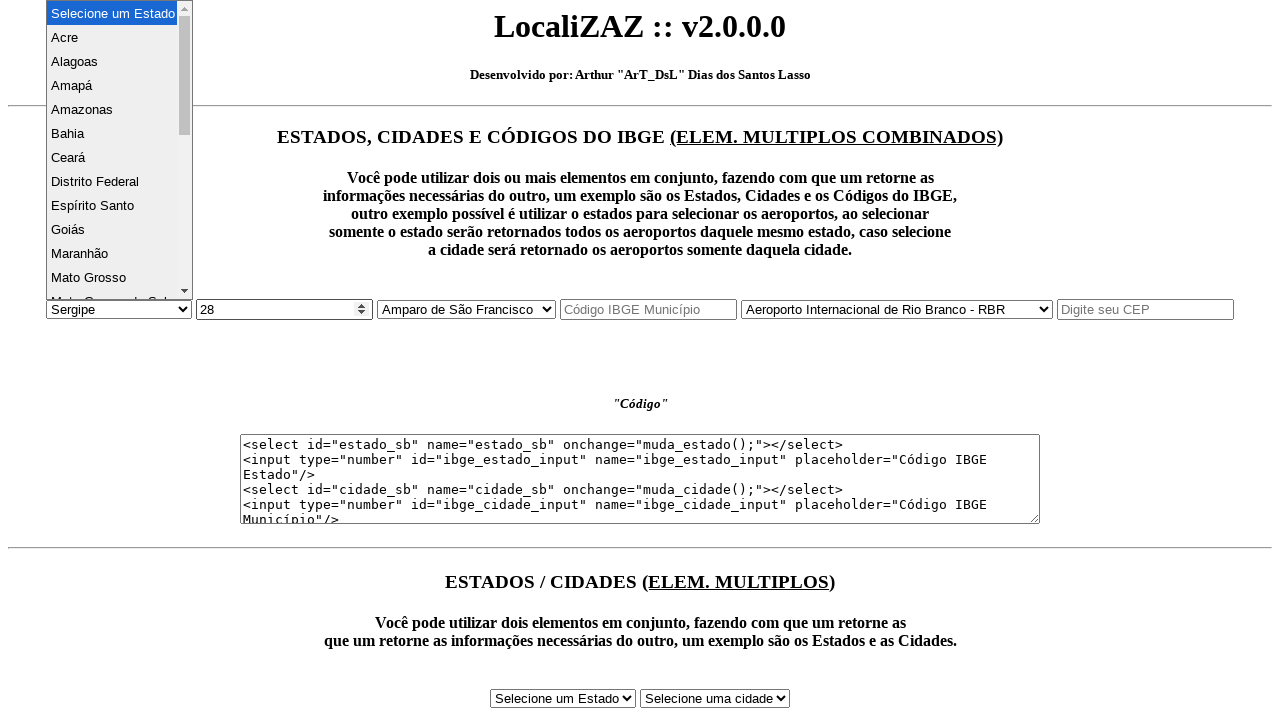

Selected state 'Tocantins' from dropdown by index 27 on #estado_sb
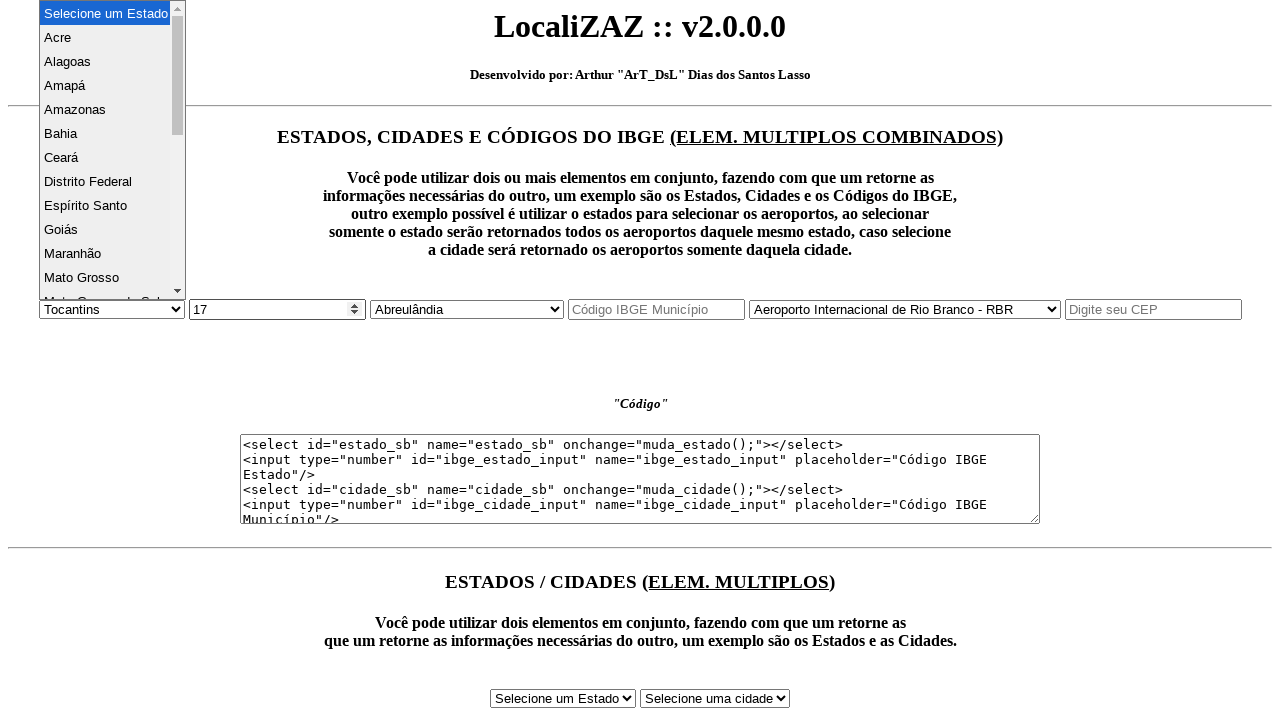

Waited 500ms for IBGE code to update after selecting Tocantins
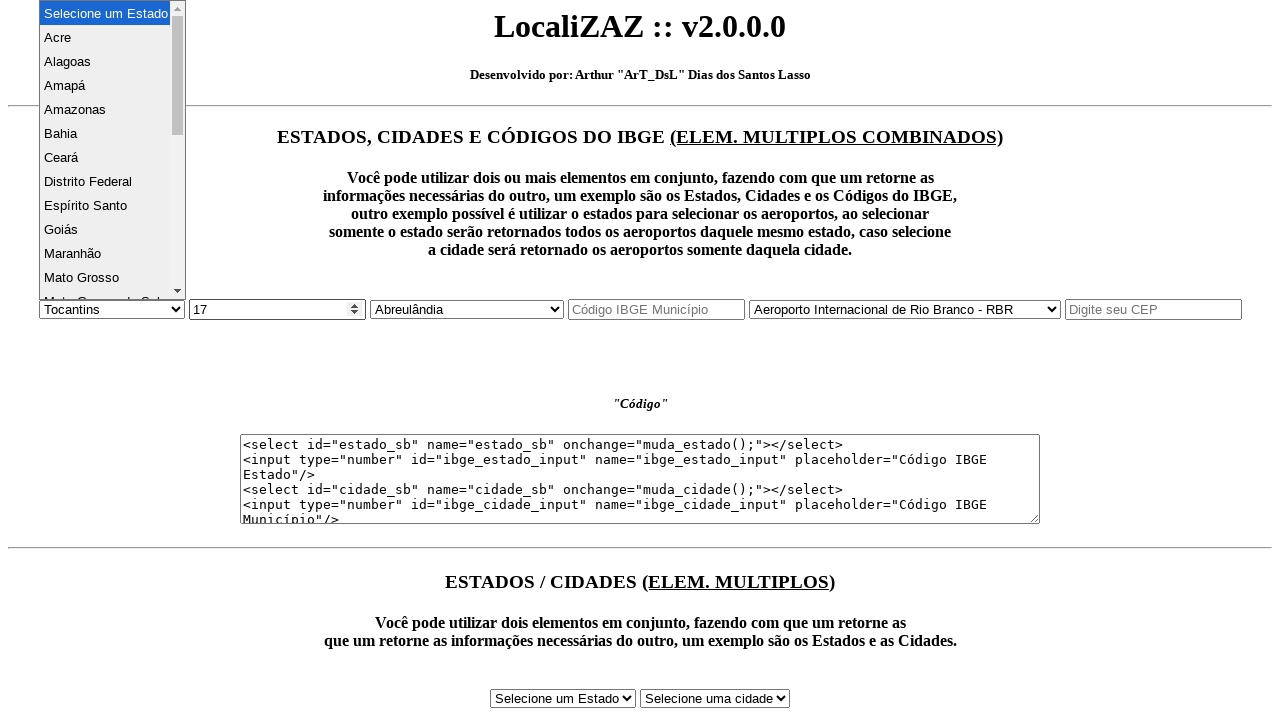

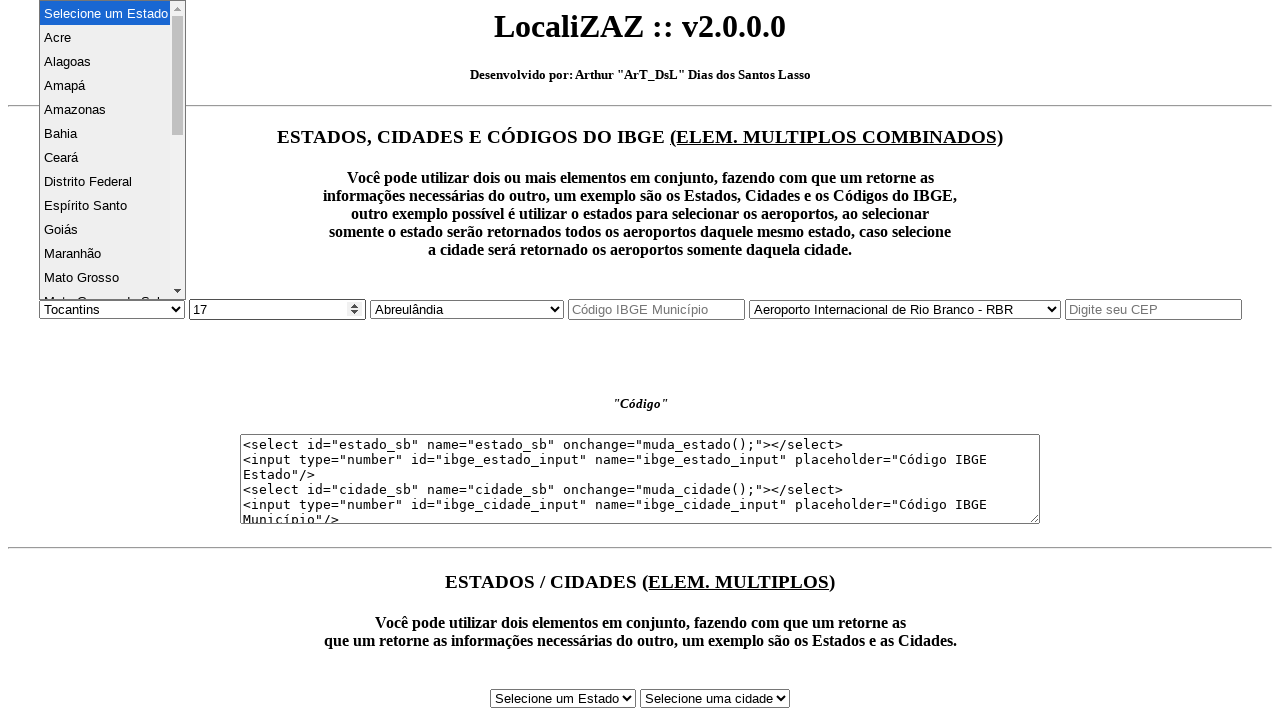